Tests dropdown functionality on a lottery website by iterating through and selecting each option in a dropdown menu

Starting URL: https://www.colombialoterias.com/loteria-de-boyaca/

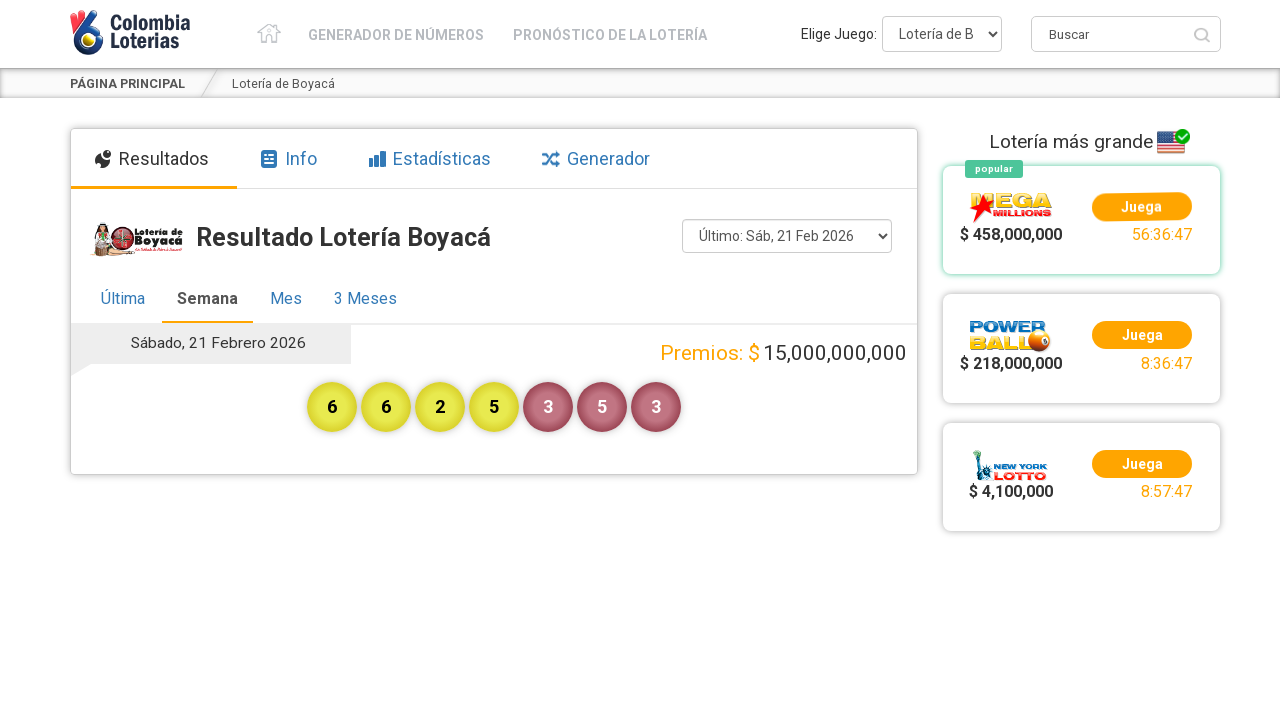

Clicked on dropdown menu to open it at (786, 236) on #rrm-draws-datetime-list
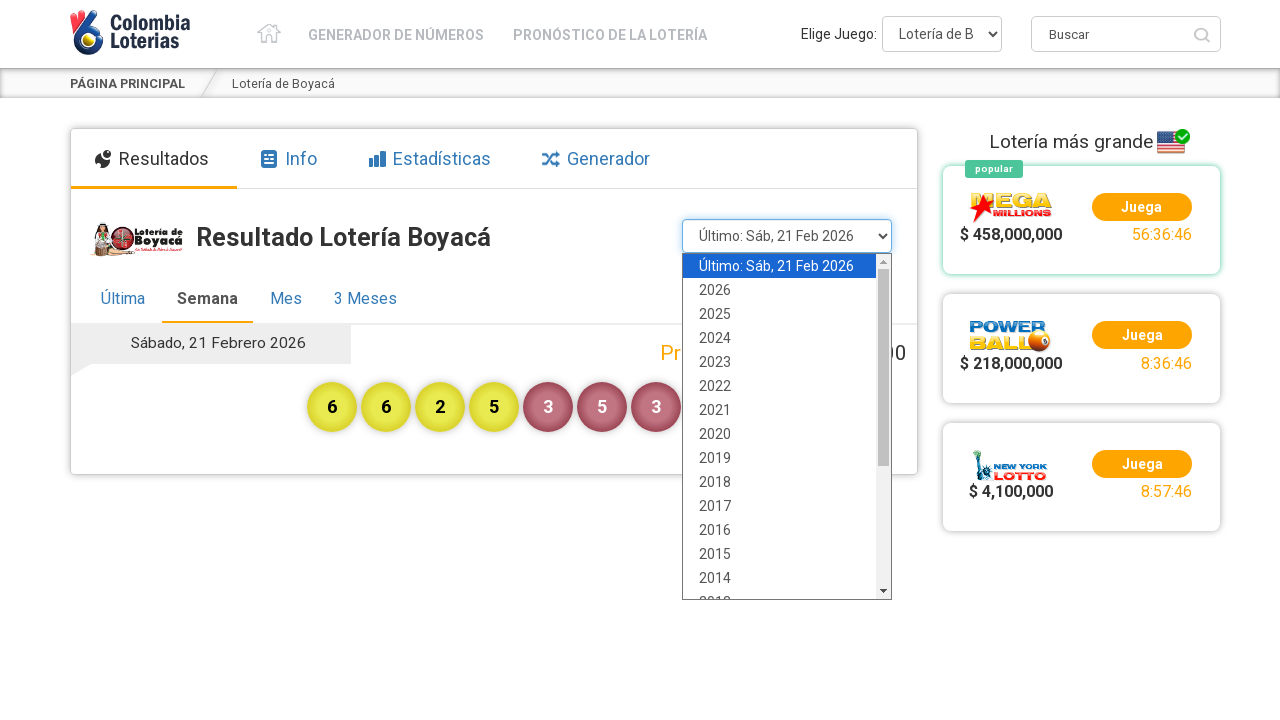

Located dropdown element
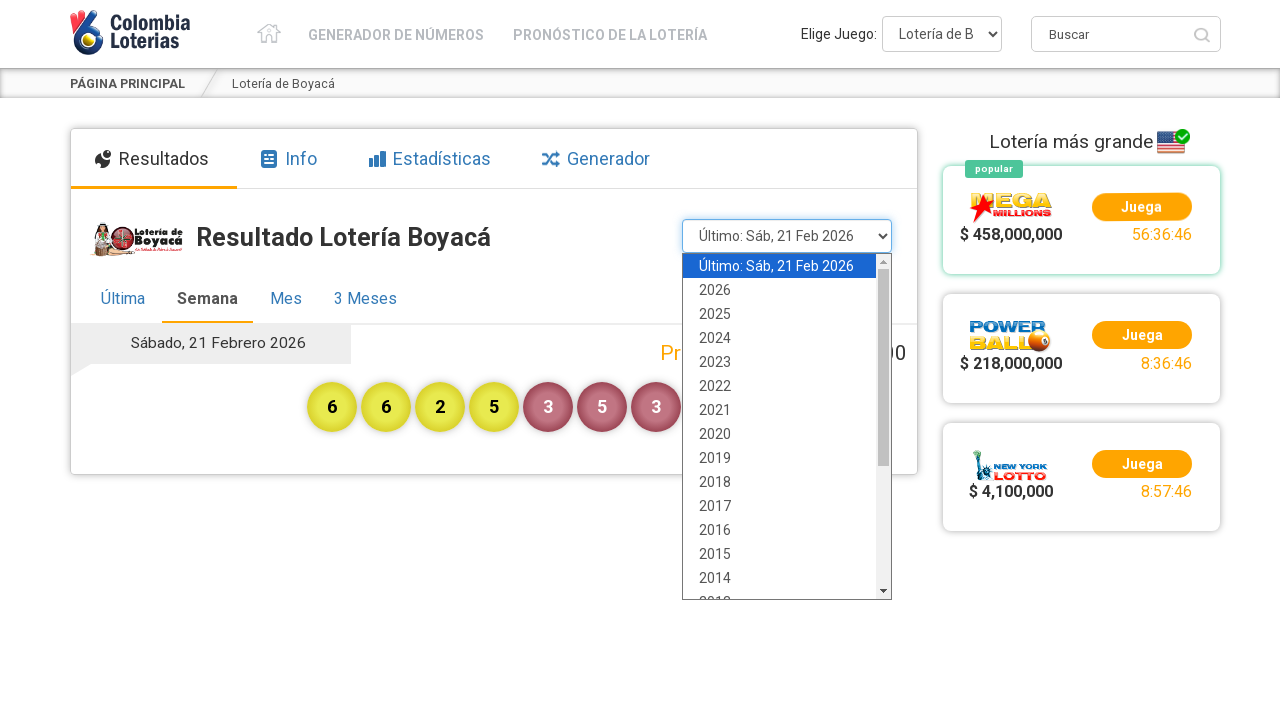

Counted 23 options in dropdown
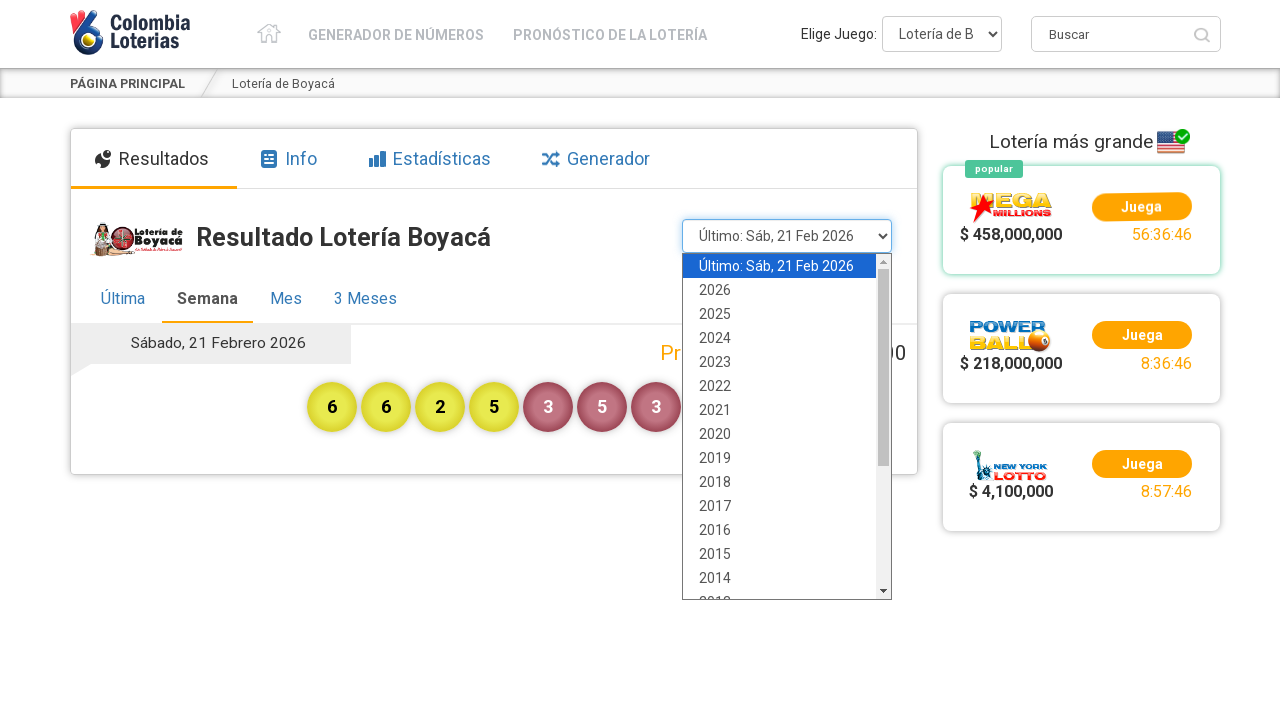

Selected dropdown option at index 0 on #rrm-draws-datetime-list
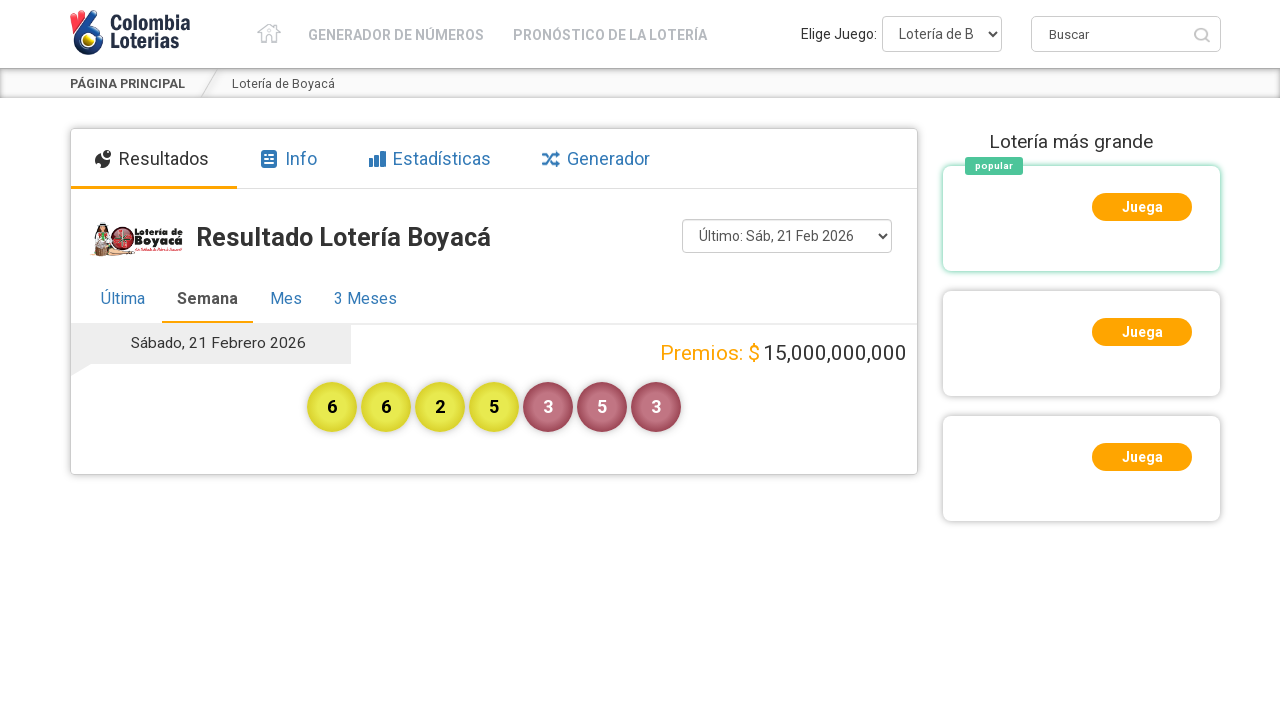

Retrieved selected value: https://www.colombialoterias.com/loteria-de-boyaca/
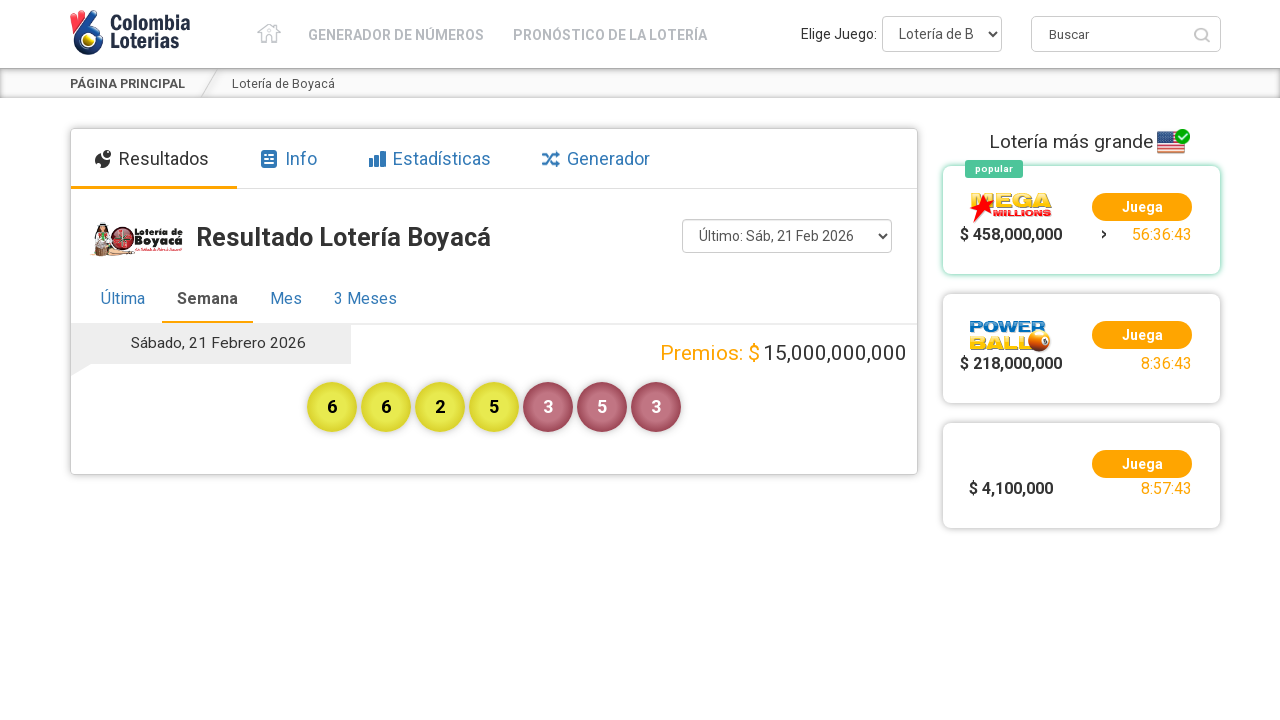

Waited 5 seconds before next selection
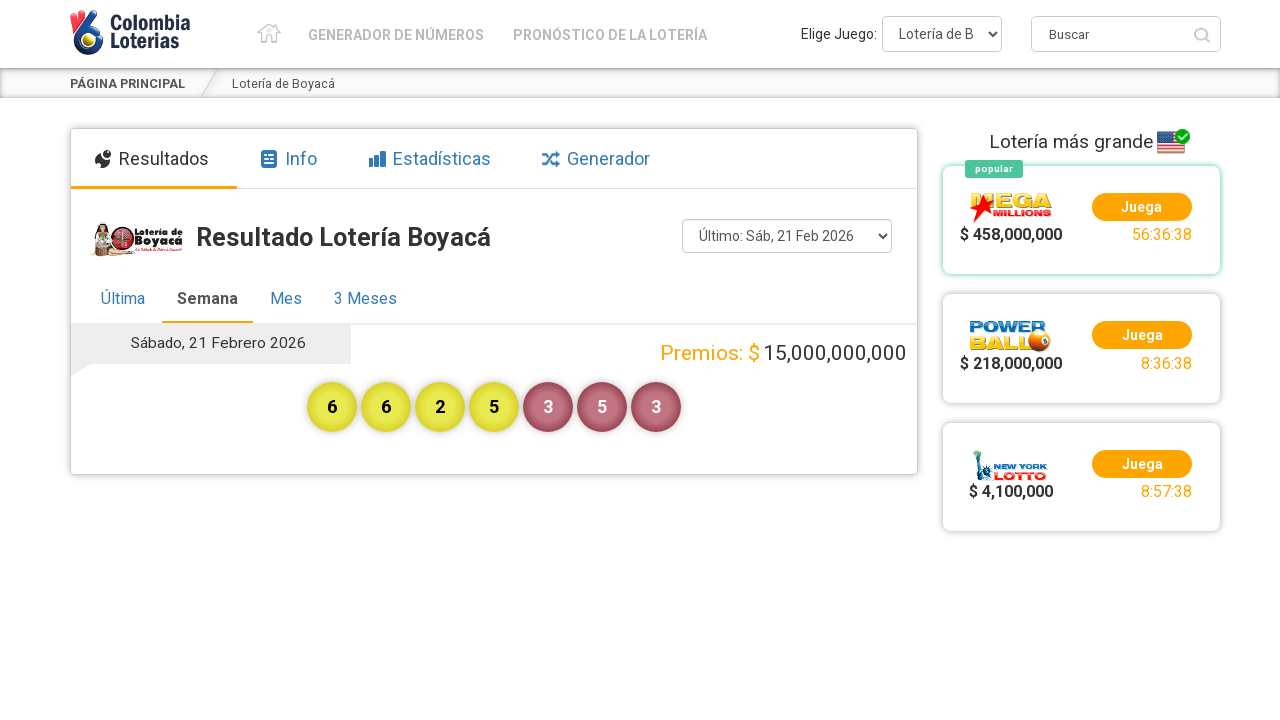

Selected dropdown option at index 1 on #rrm-draws-datetime-list
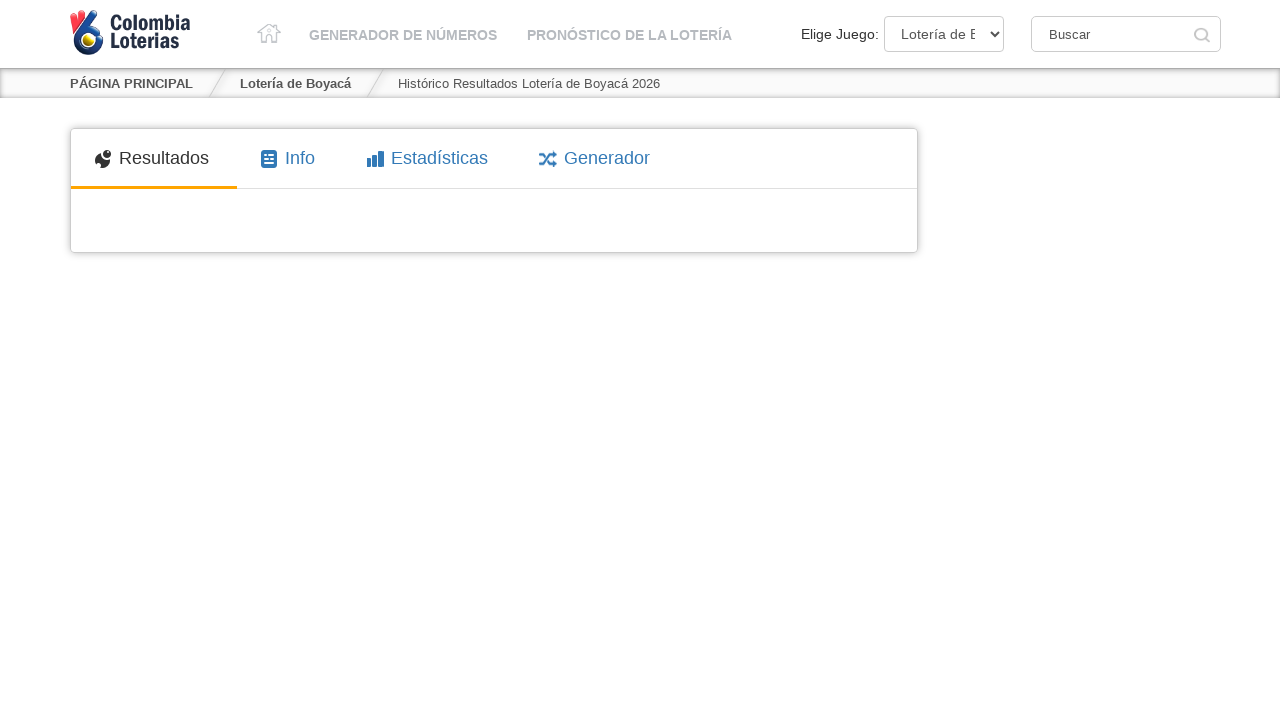

Retrieved selected value: https://www.colombialoterias.com/loteria-de-boyaca/2026
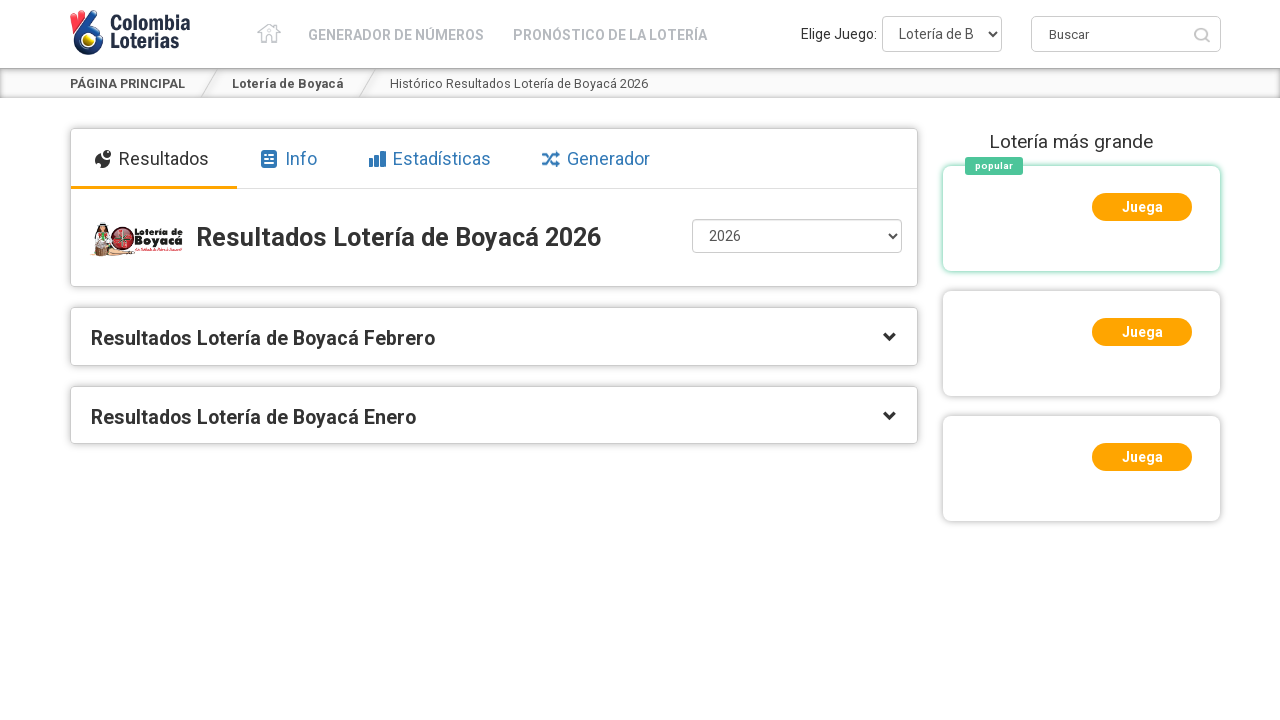

Waited 5 seconds before next selection
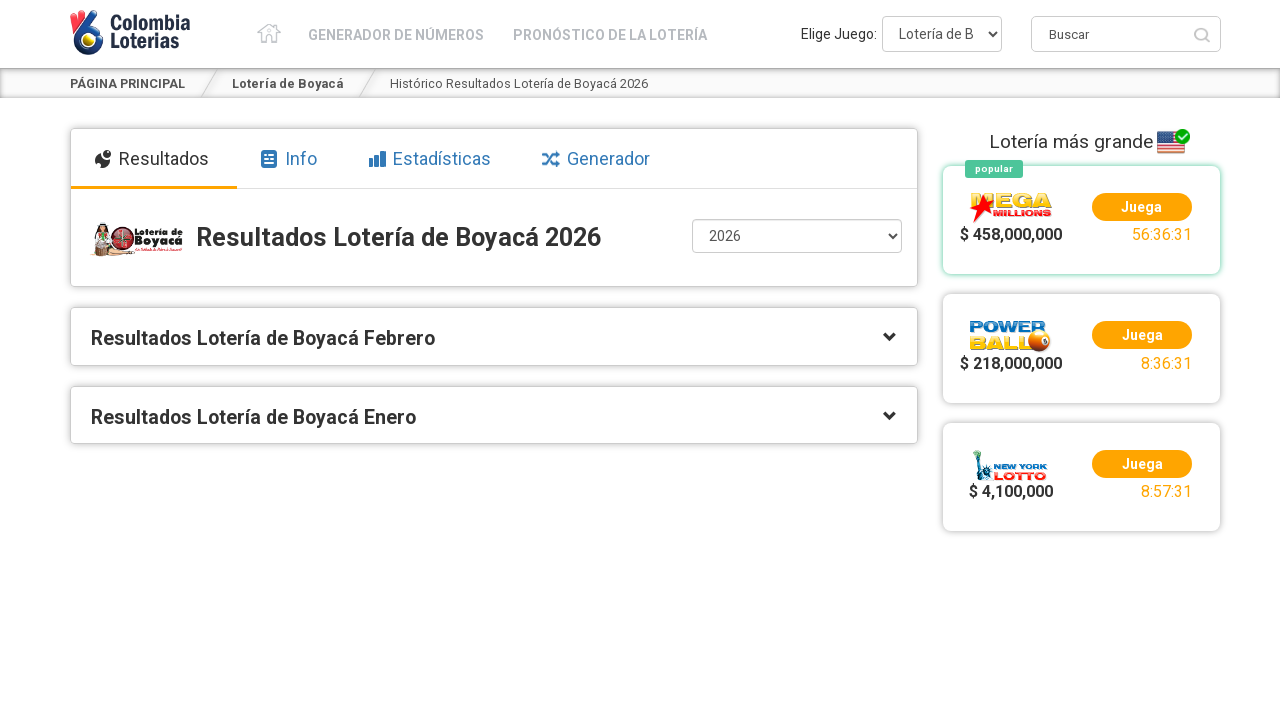

Selected dropdown option at index 2 on #rrm-draws-datetime-list
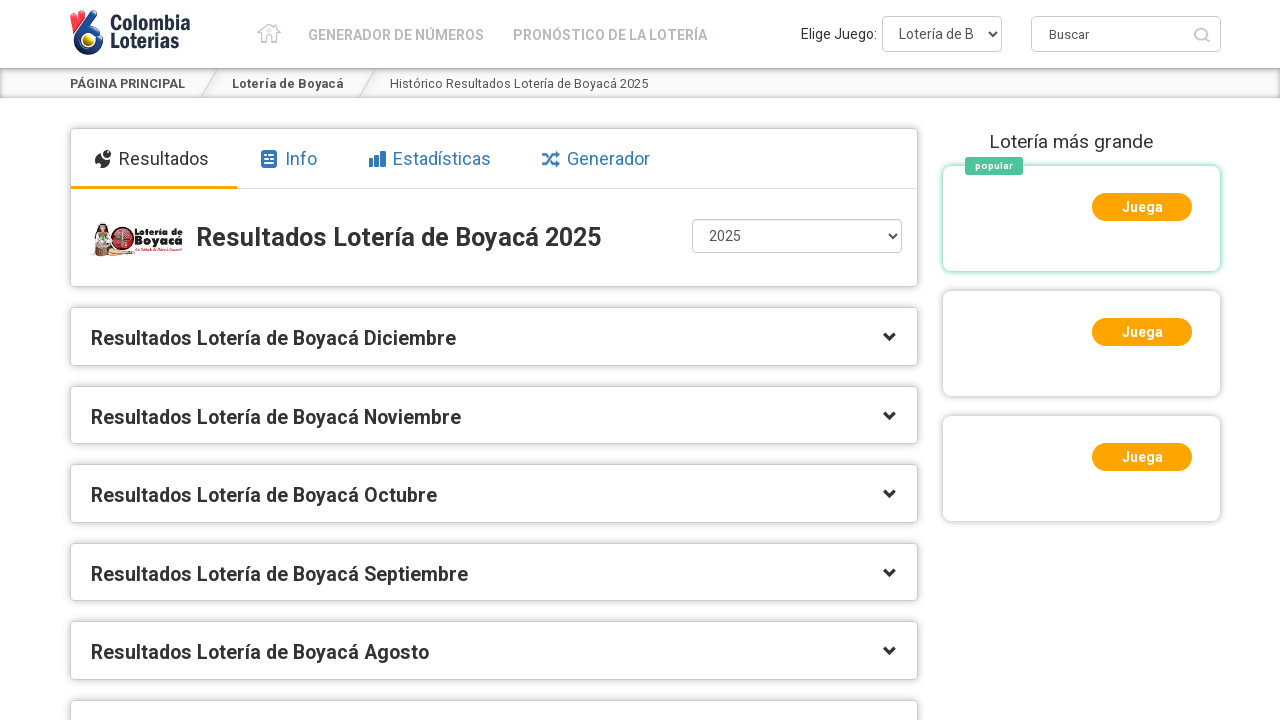

Retrieved selected value: https://www.colombialoterias.com/loteria-de-boyaca/2025
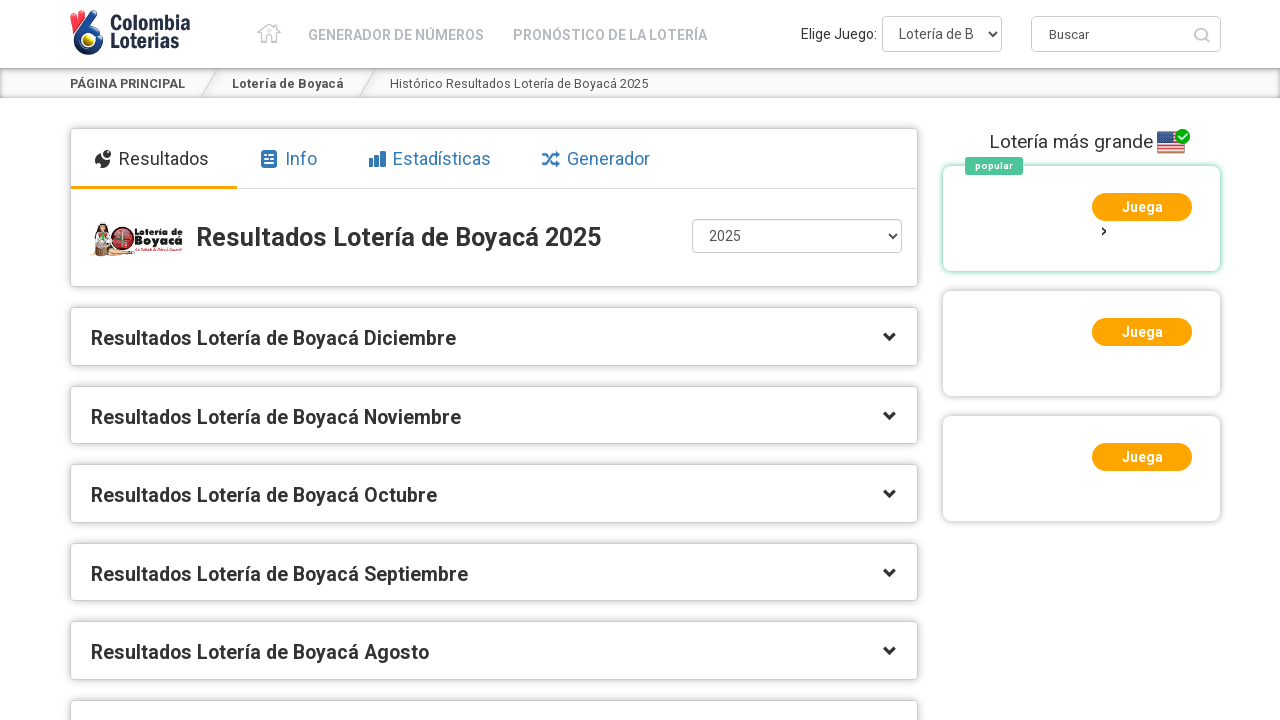

Waited 5 seconds before next selection
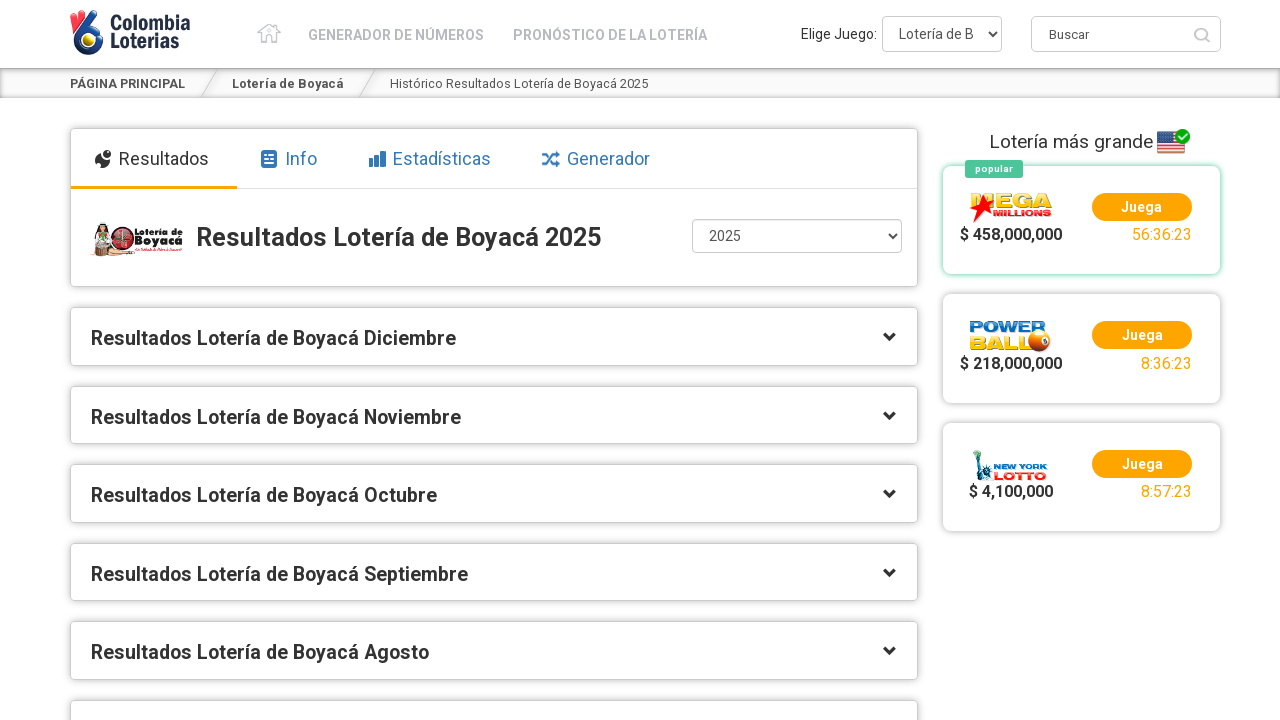

Selected dropdown option at index 3 on #rrm-draws-datetime-list
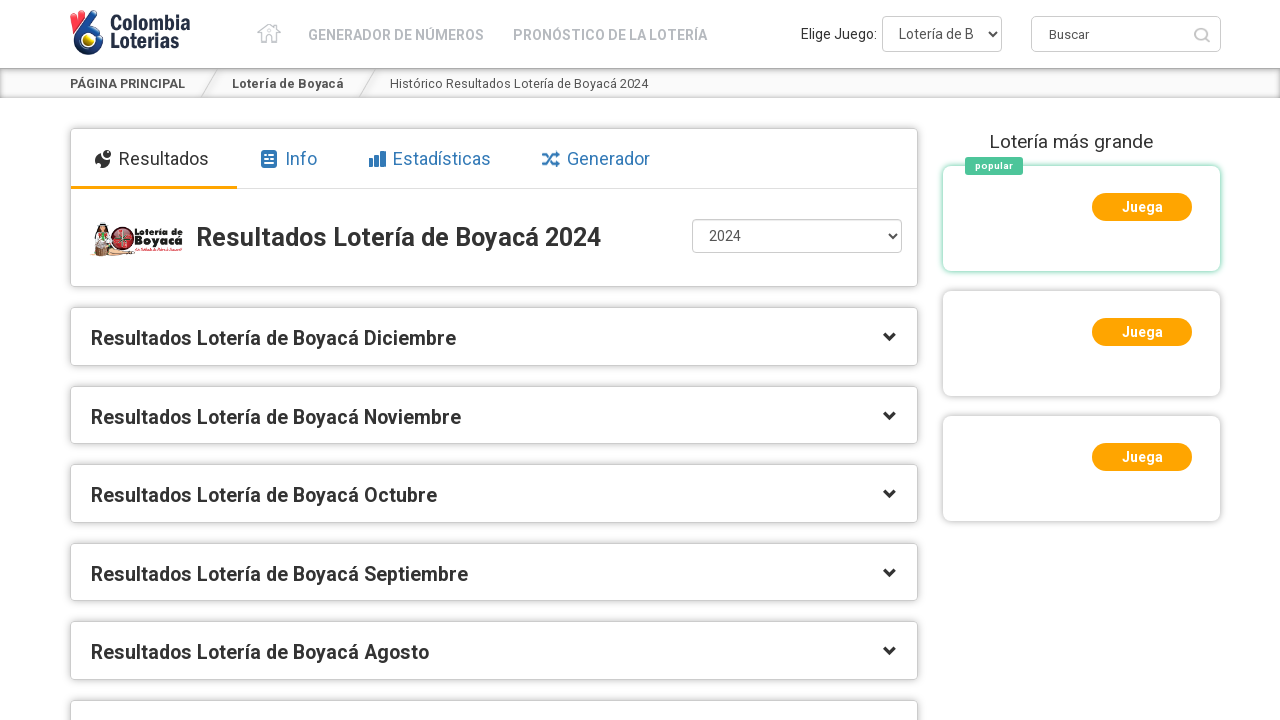

Retrieved selected value: https://www.colombialoterias.com/loteria-de-boyaca/2024
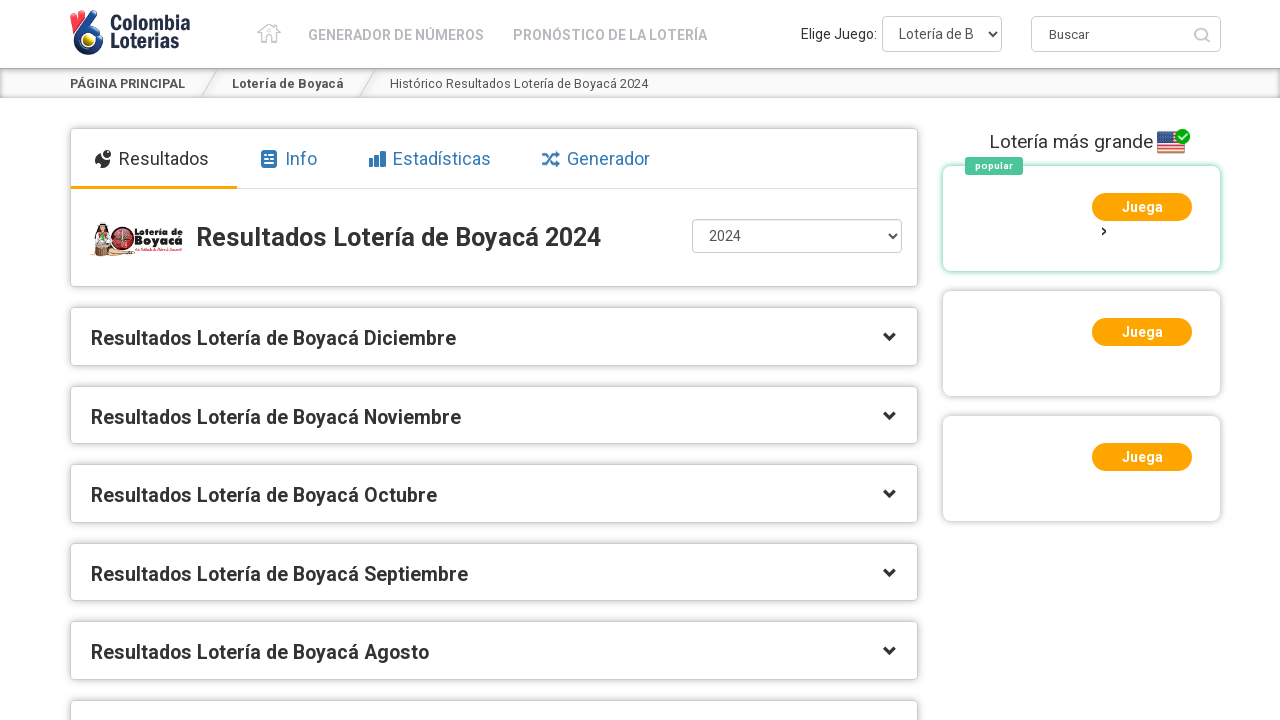

Waited 5 seconds before next selection
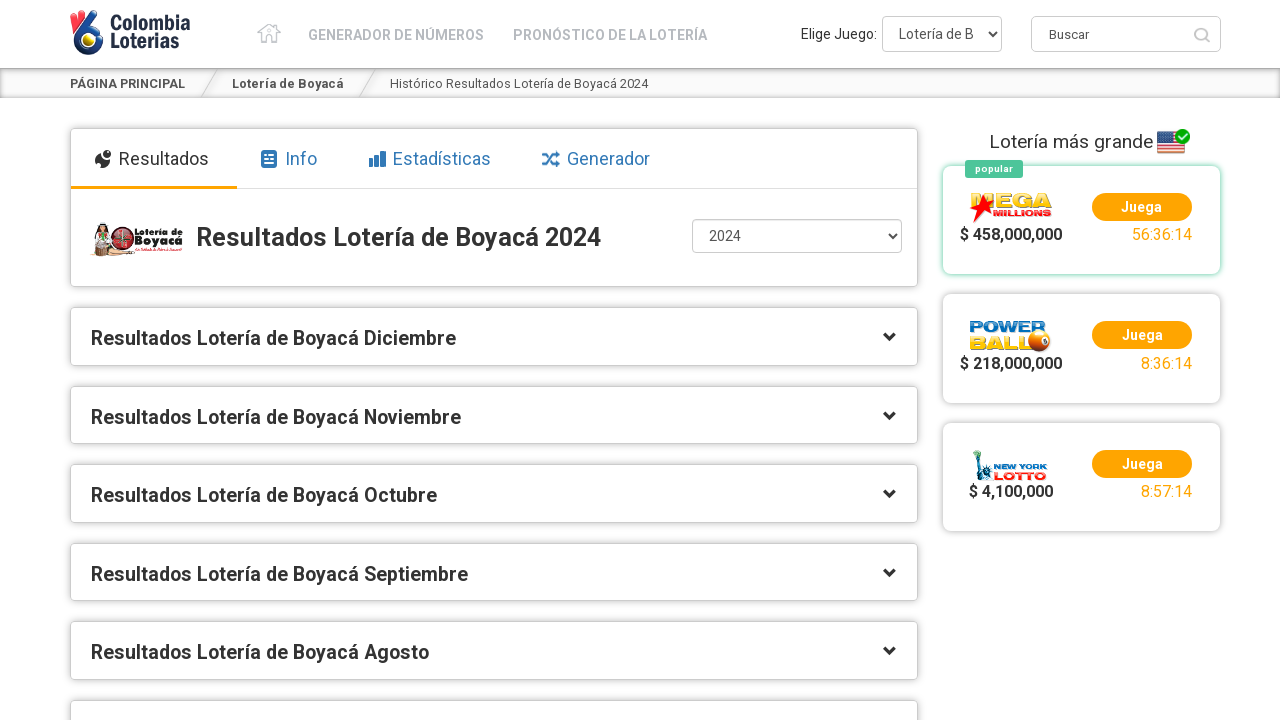

Selected dropdown option at index 4 on #rrm-draws-datetime-list
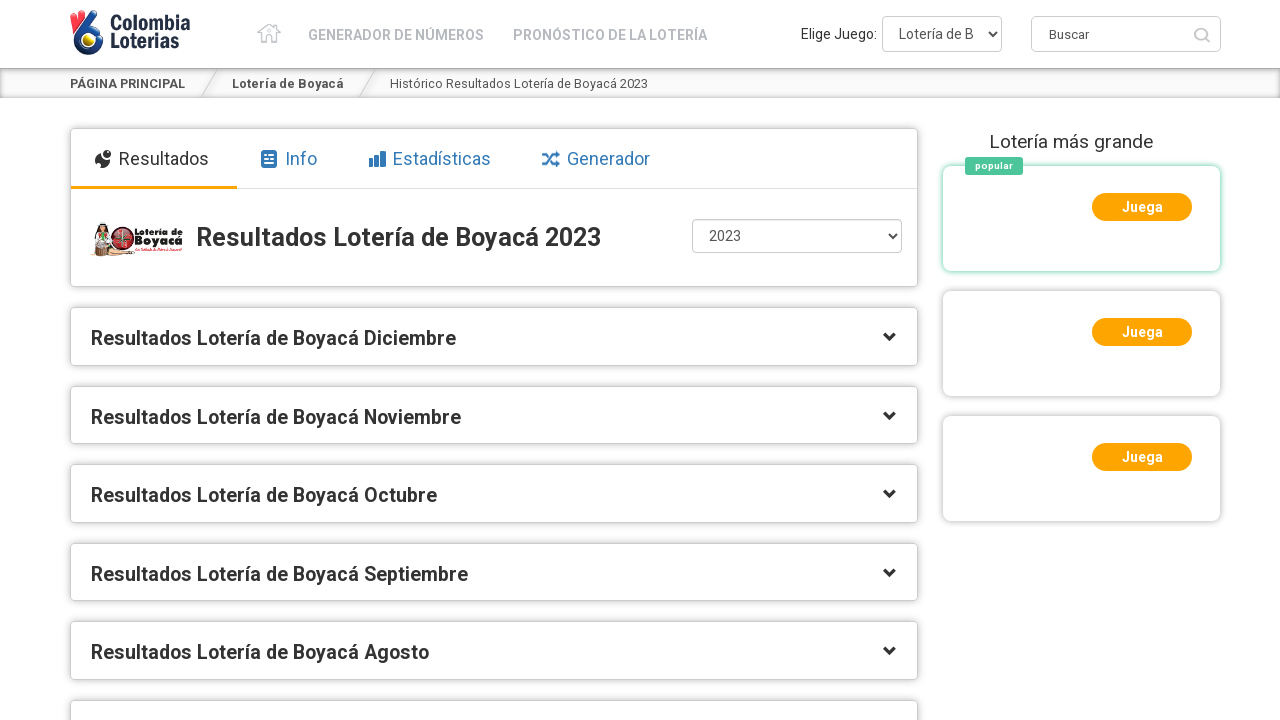

Retrieved selected value: https://www.colombialoterias.com/loteria-de-boyaca/2023
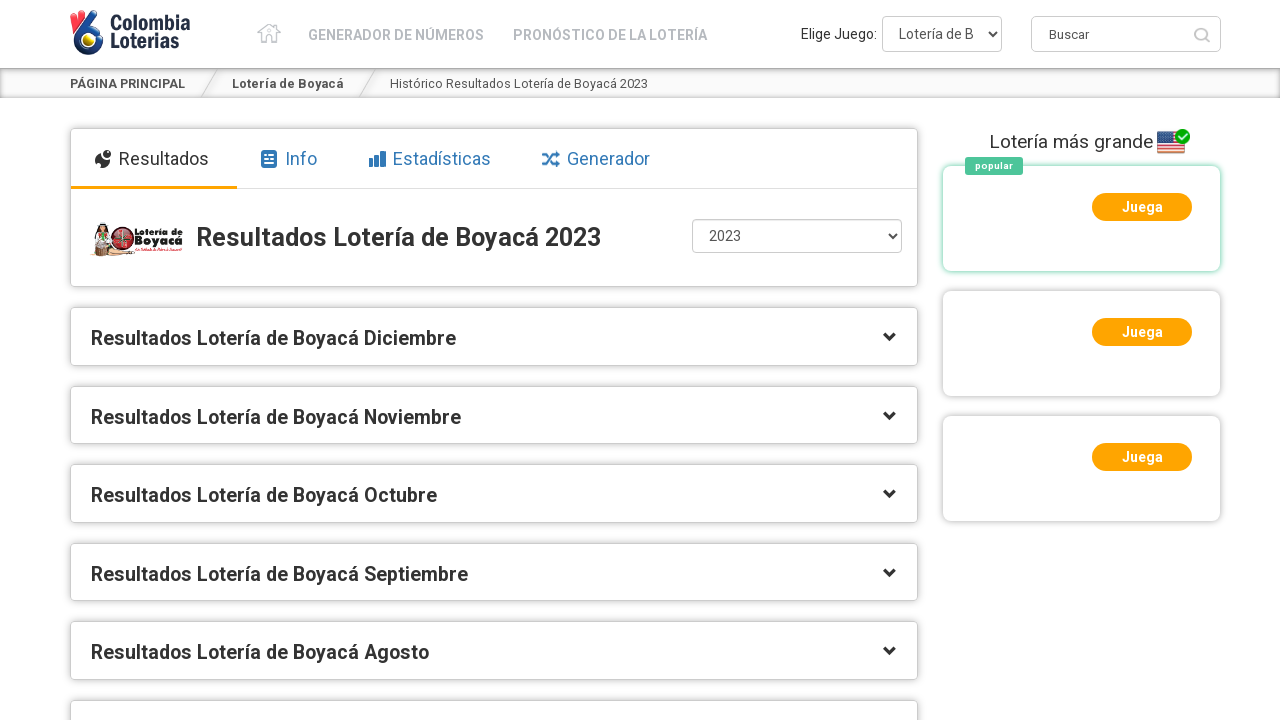

Waited 5 seconds before next selection
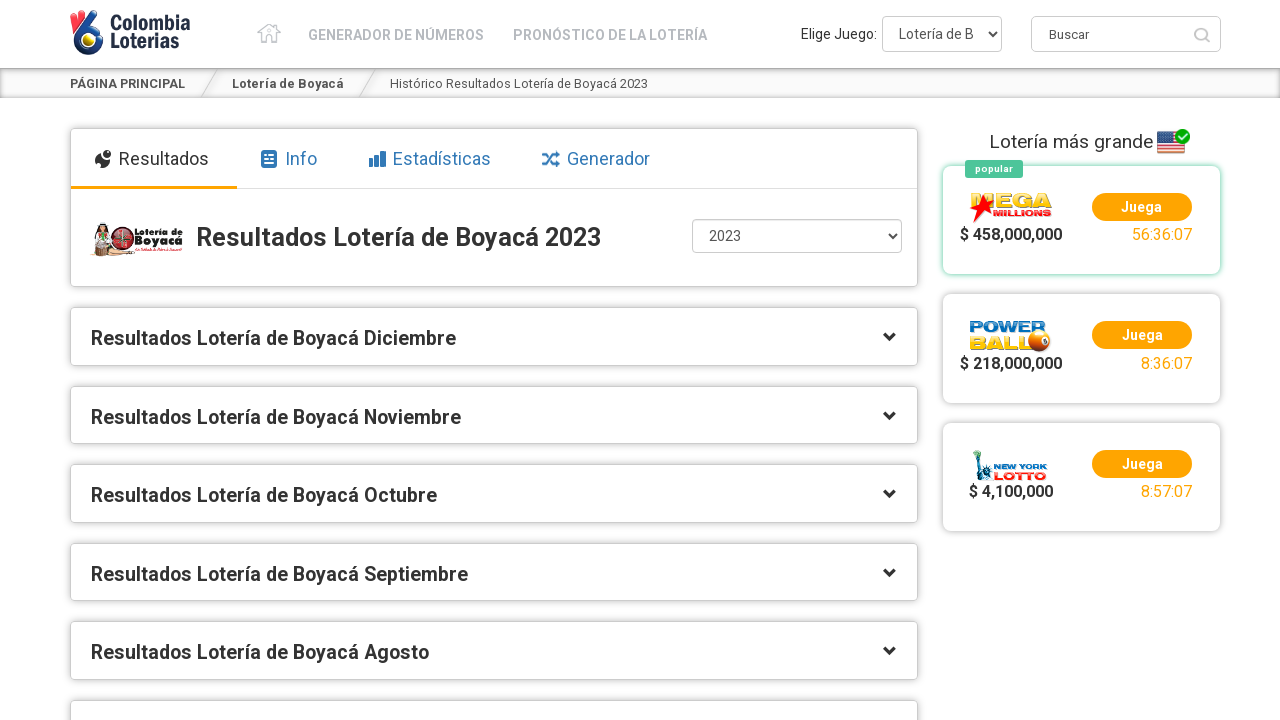

Selected dropdown option at index 5 on #rrm-draws-datetime-list
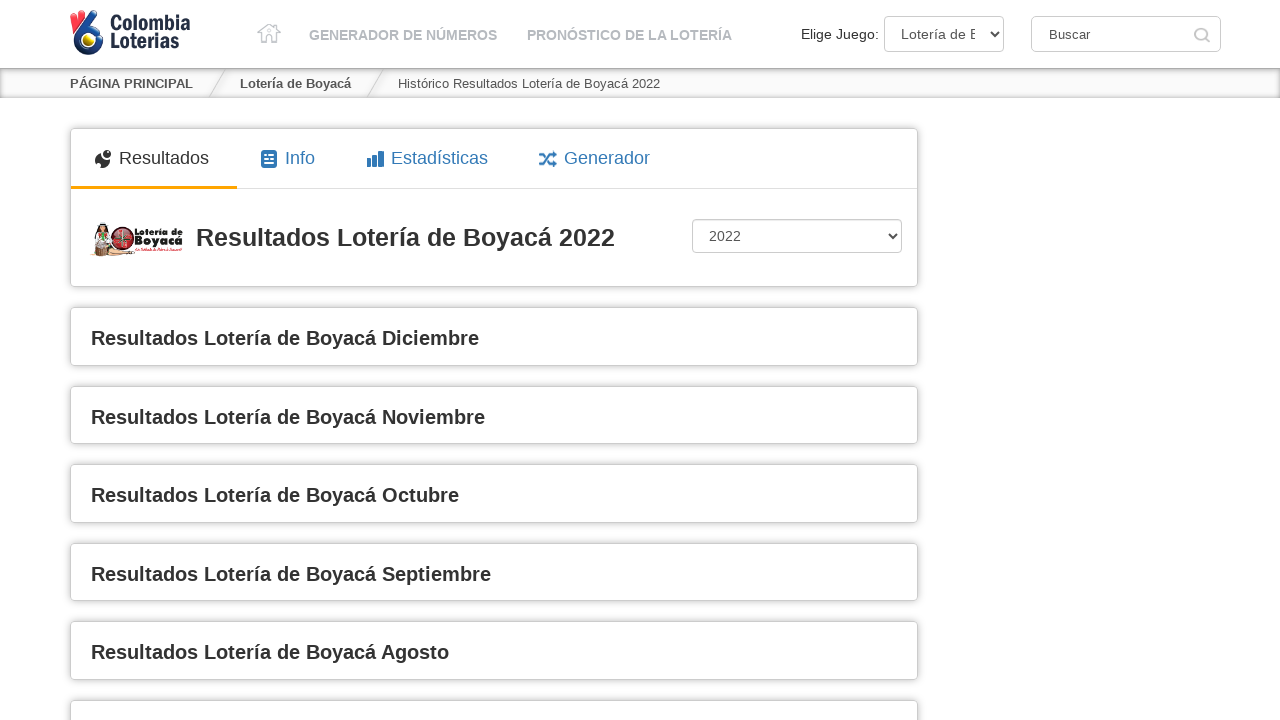

Retrieved selected value: https://www.colombialoterias.com/loteria-de-boyaca/2022
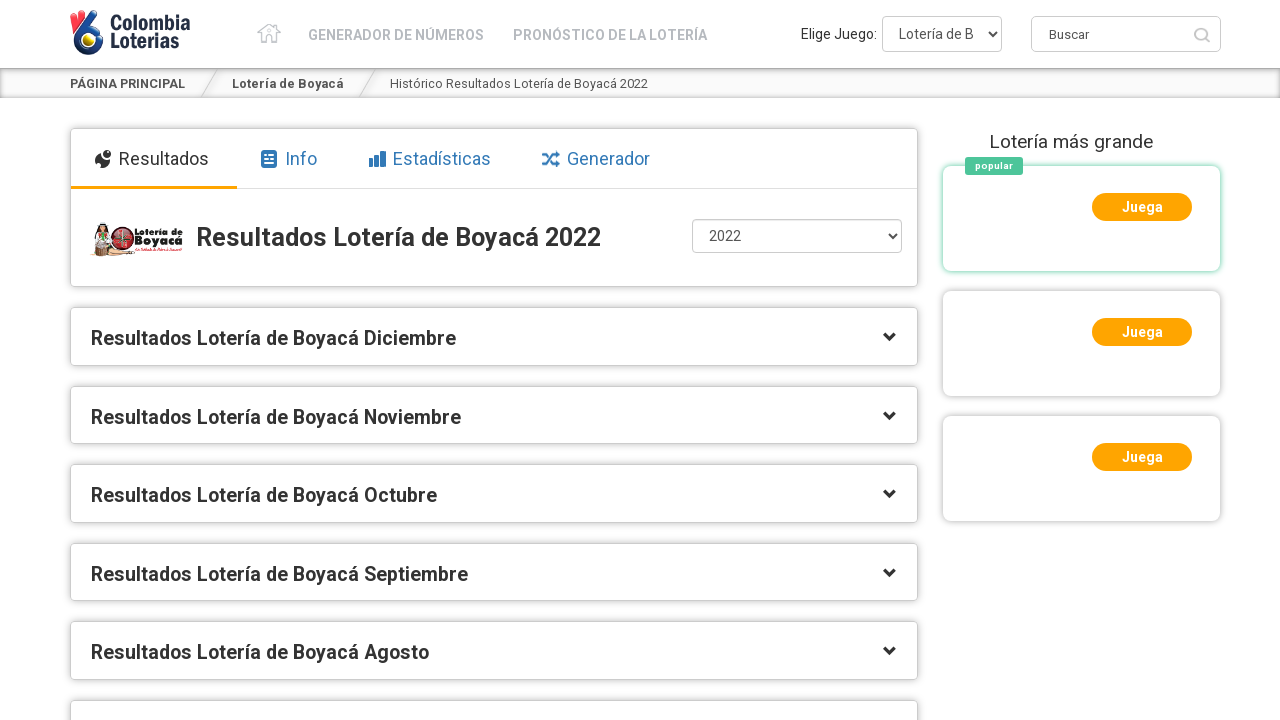

Waited 5 seconds before next selection
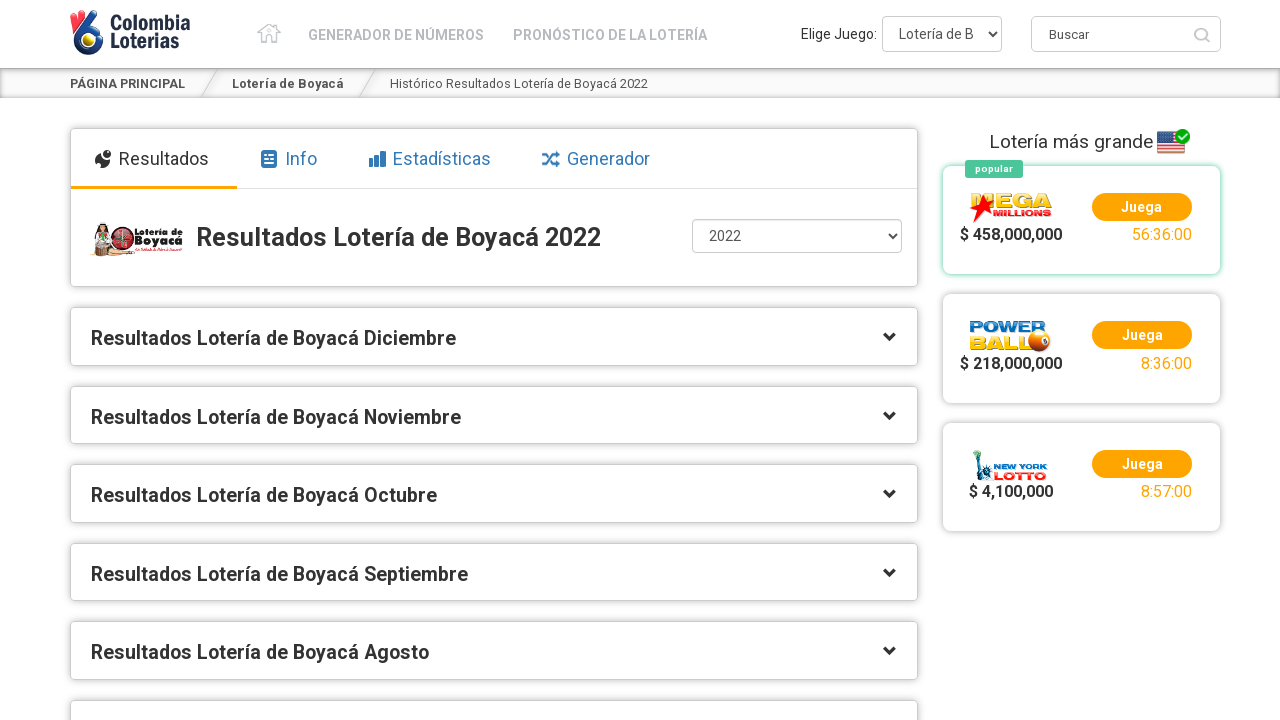

Selected dropdown option at index 6 on #rrm-draws-datetime-list
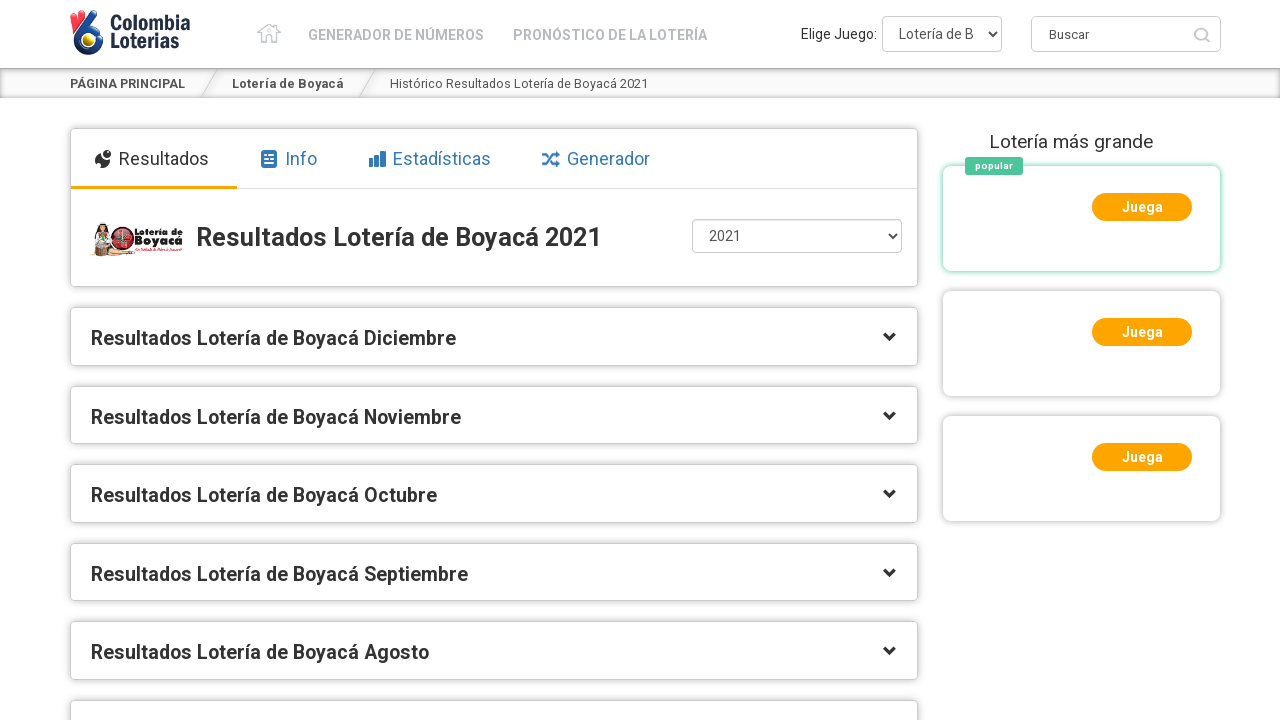

Retrieved selected value: https://www.colombialoterias.com/loteria-de-boyaca/2021
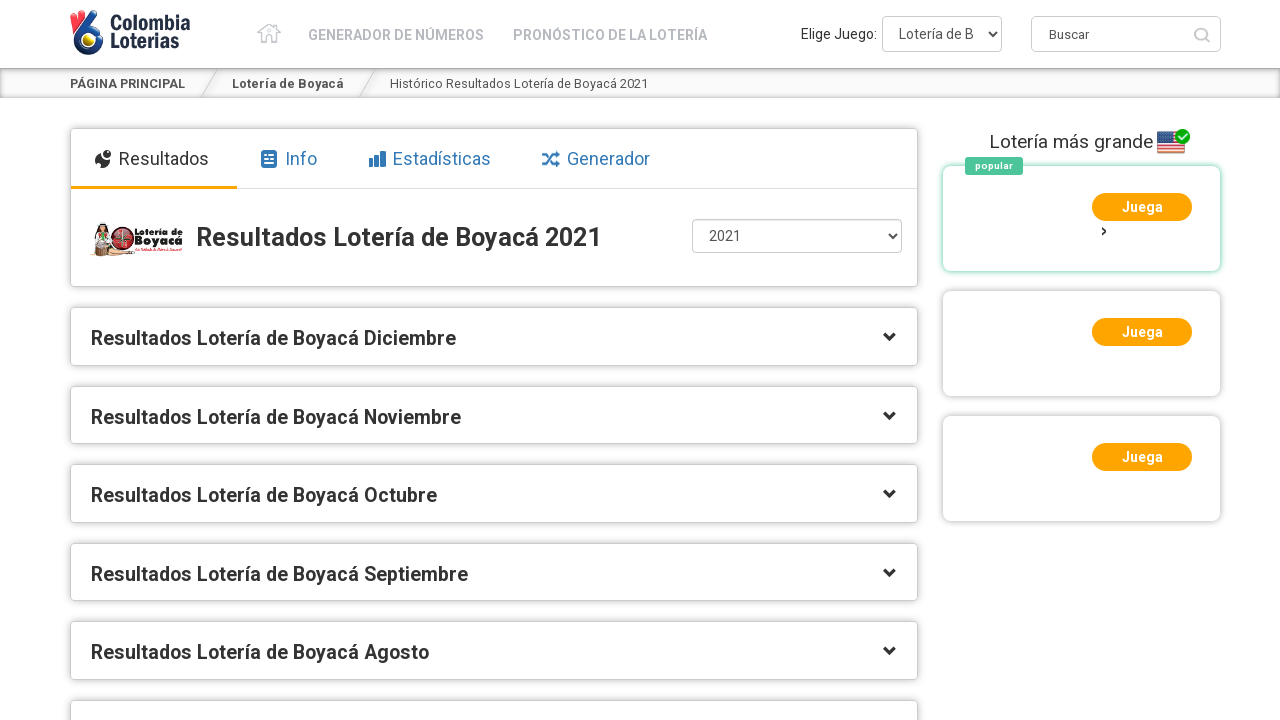

Waited 5 seconds before next selection
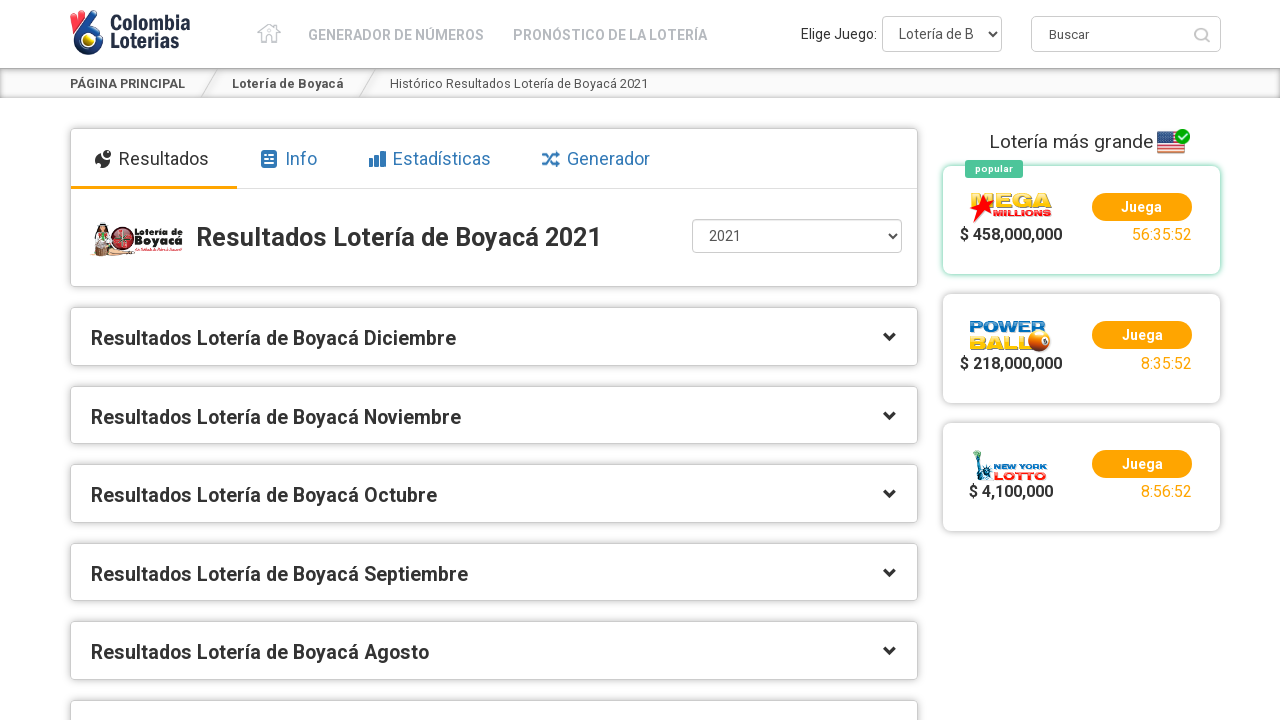

Selected dropdown option at index 7 on #rrm-draws-datetime-list
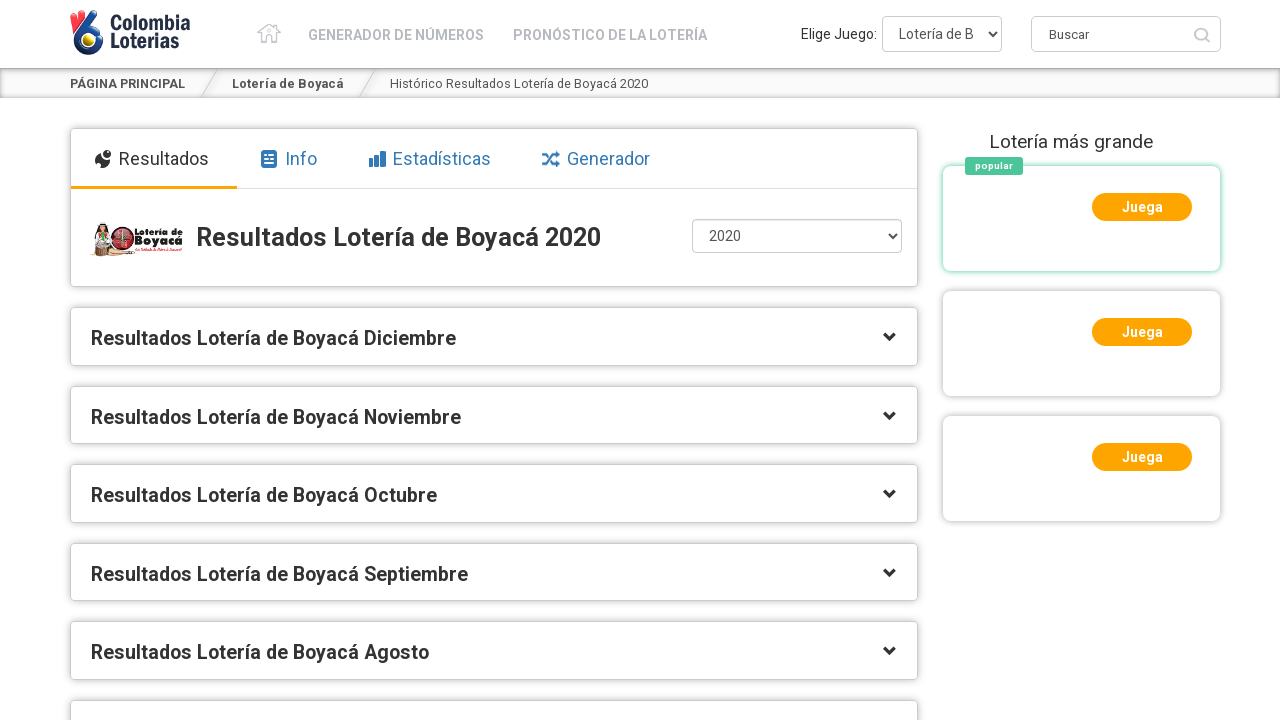

Retrieved selected value: https://www.colombialoterias.com/loteria-de-boyaca/2020
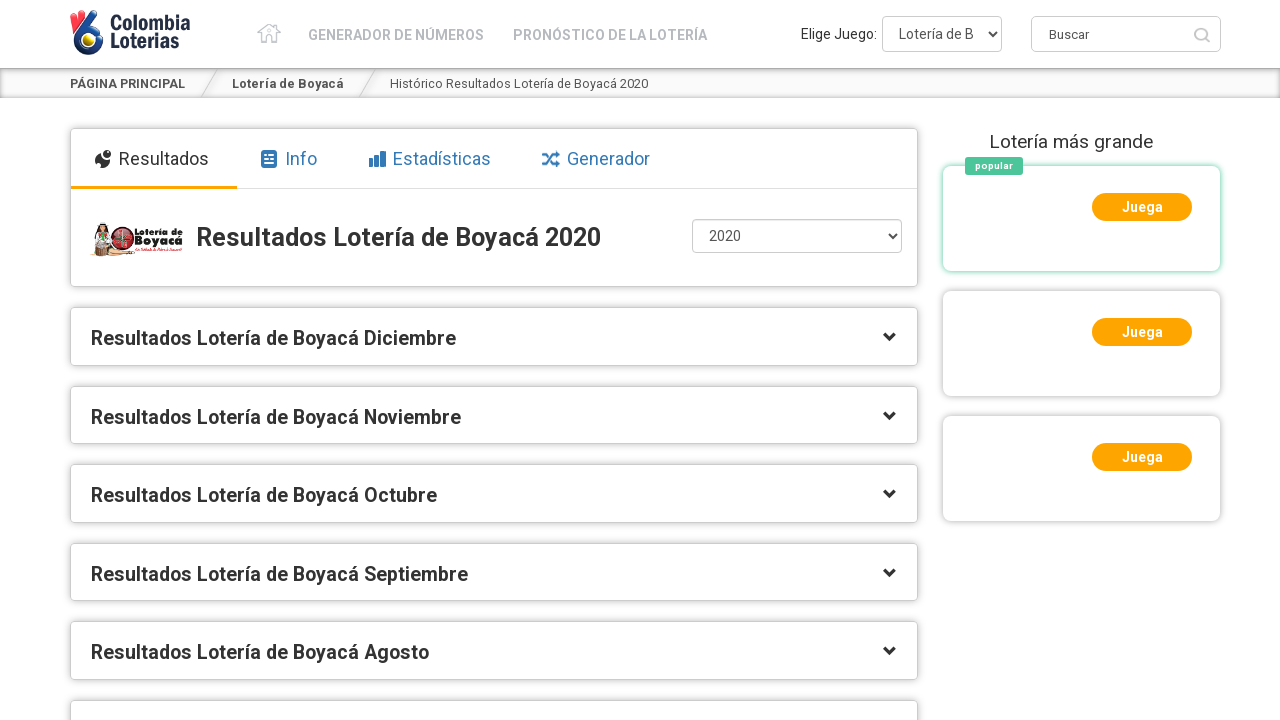

Waited 5 seconds before next selection
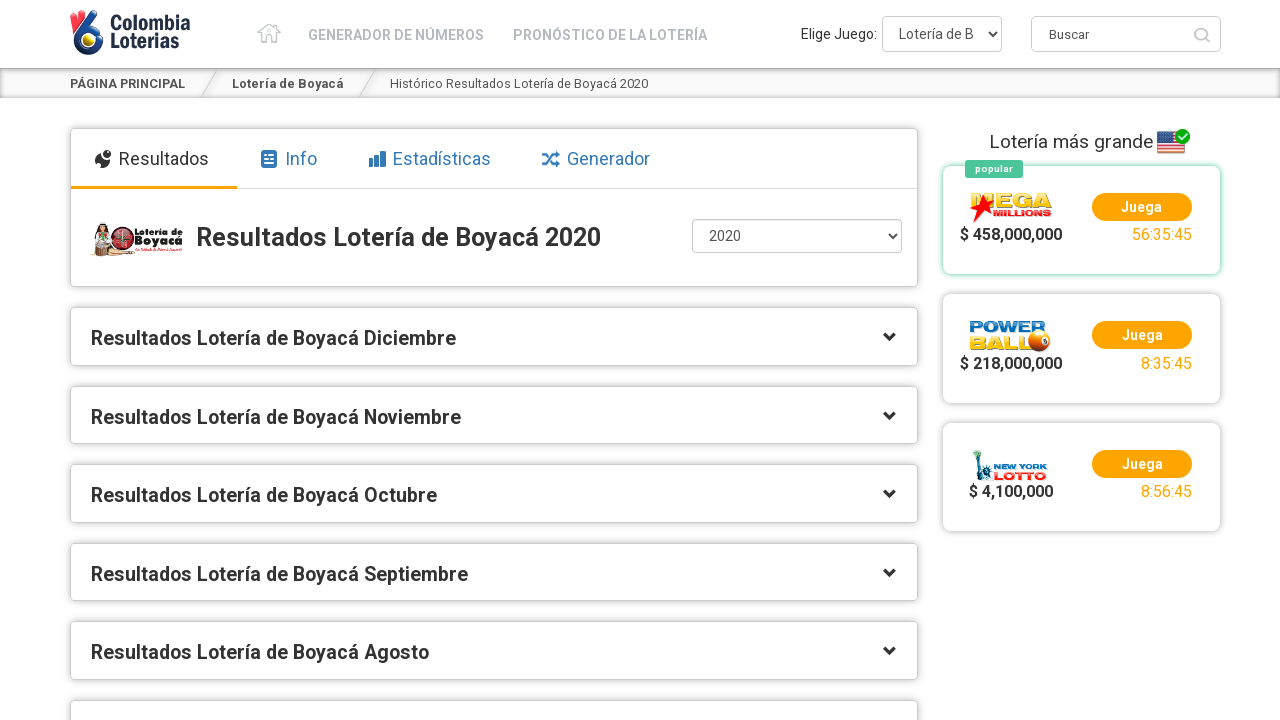

Selected dropdown option at index 8 on #rrm-draws-datetime-list
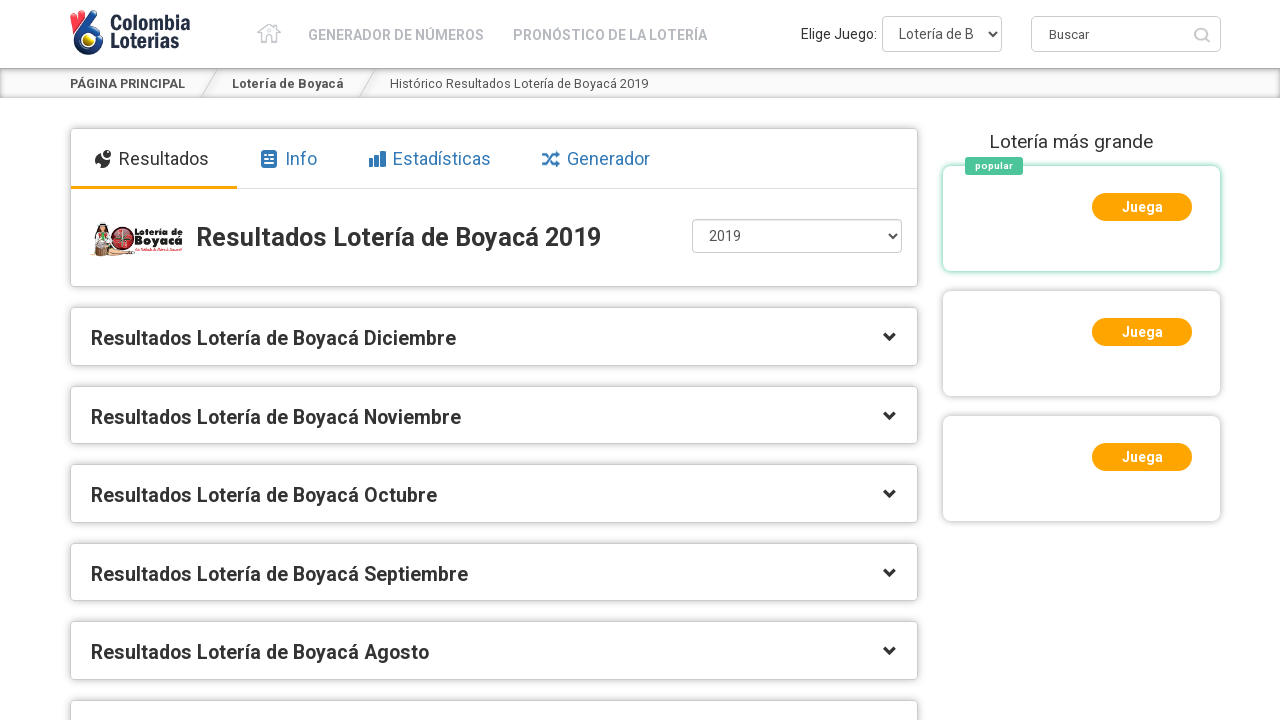

Retrieved selected value: https://www.colombialoterias.com/loteria-de-boyaca/2019
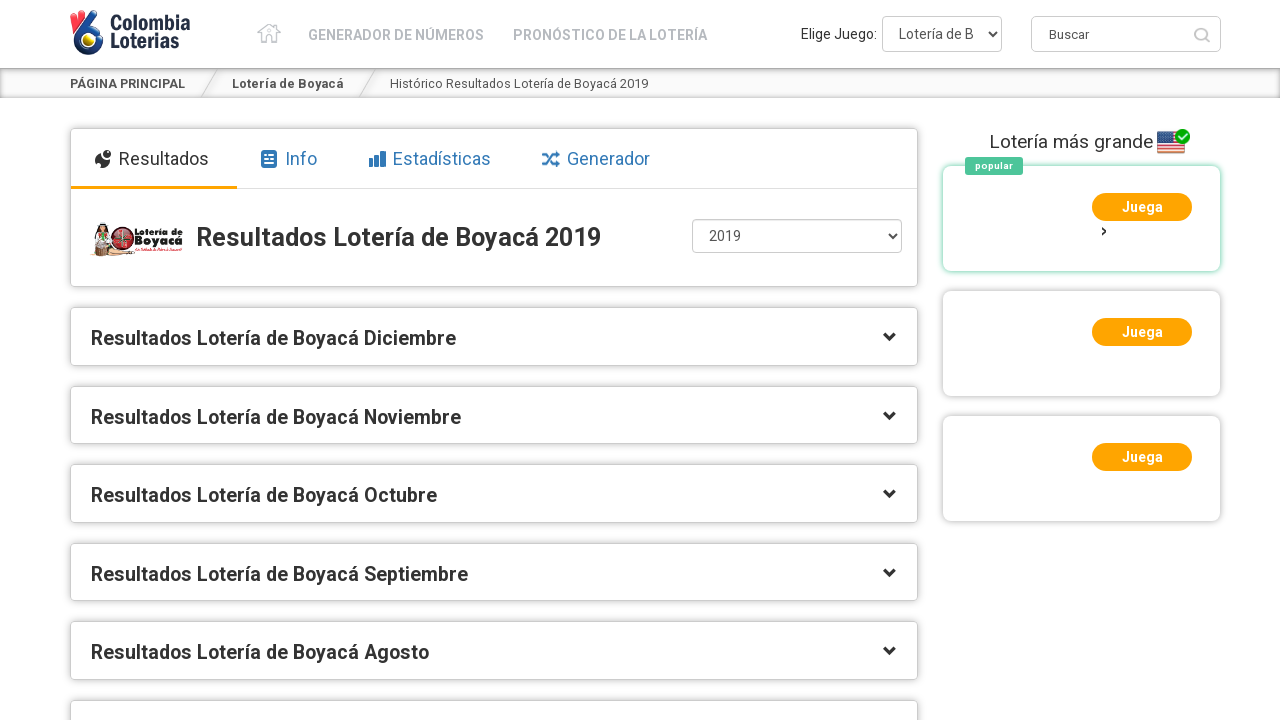

Waited 5 seconds before next selection
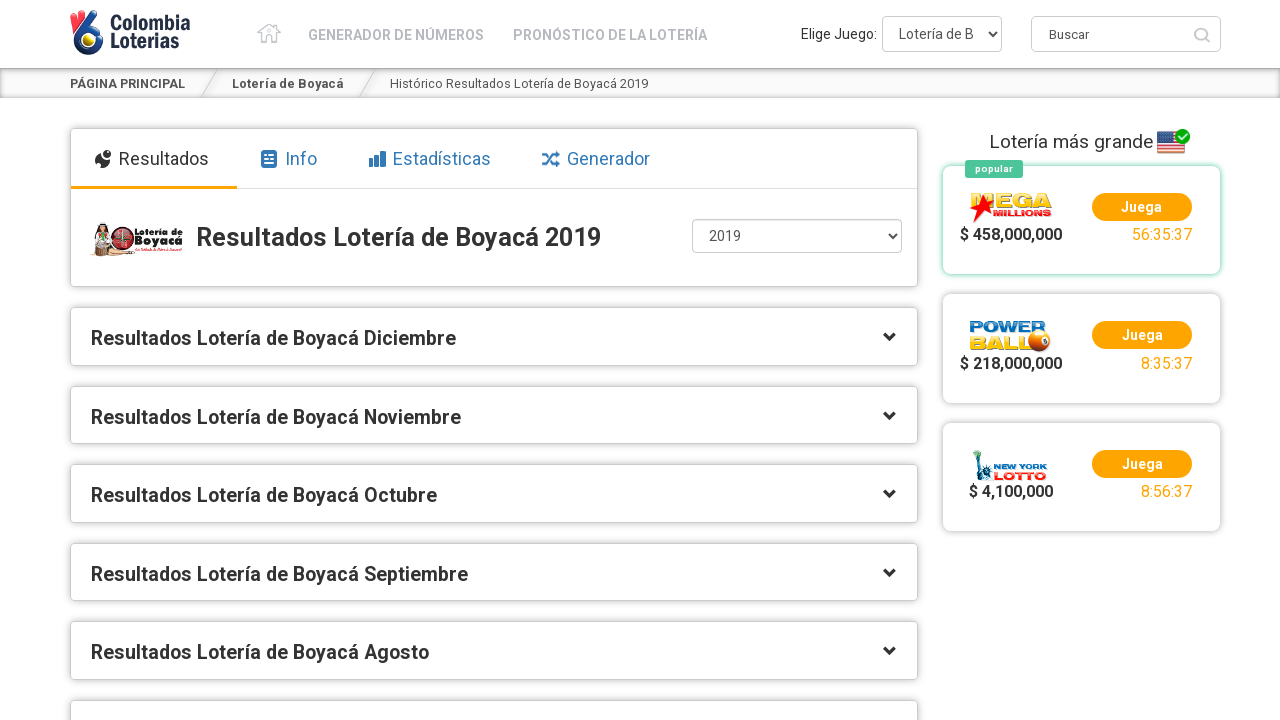

Selected dropdown option at index 9 on #rrm-draws-datetime-list
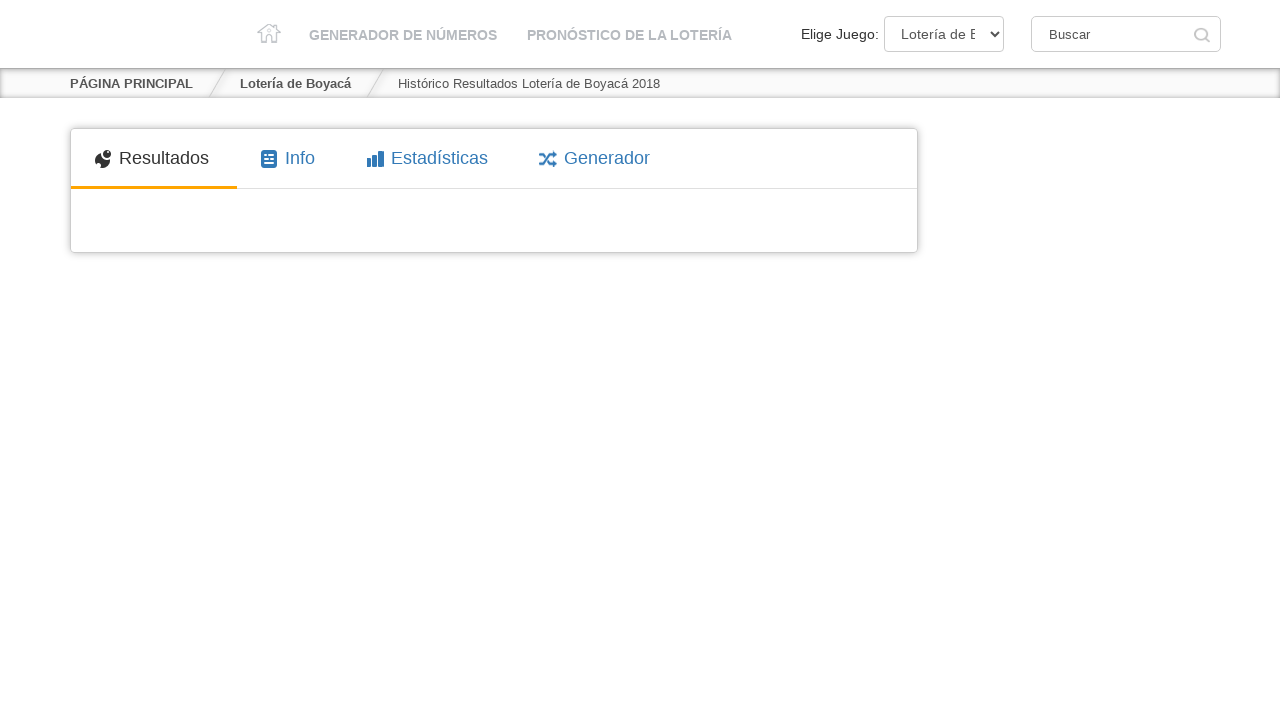

Retrieved selected value: https://www.colombialoterias.com/loteria-de-boyaca/2018
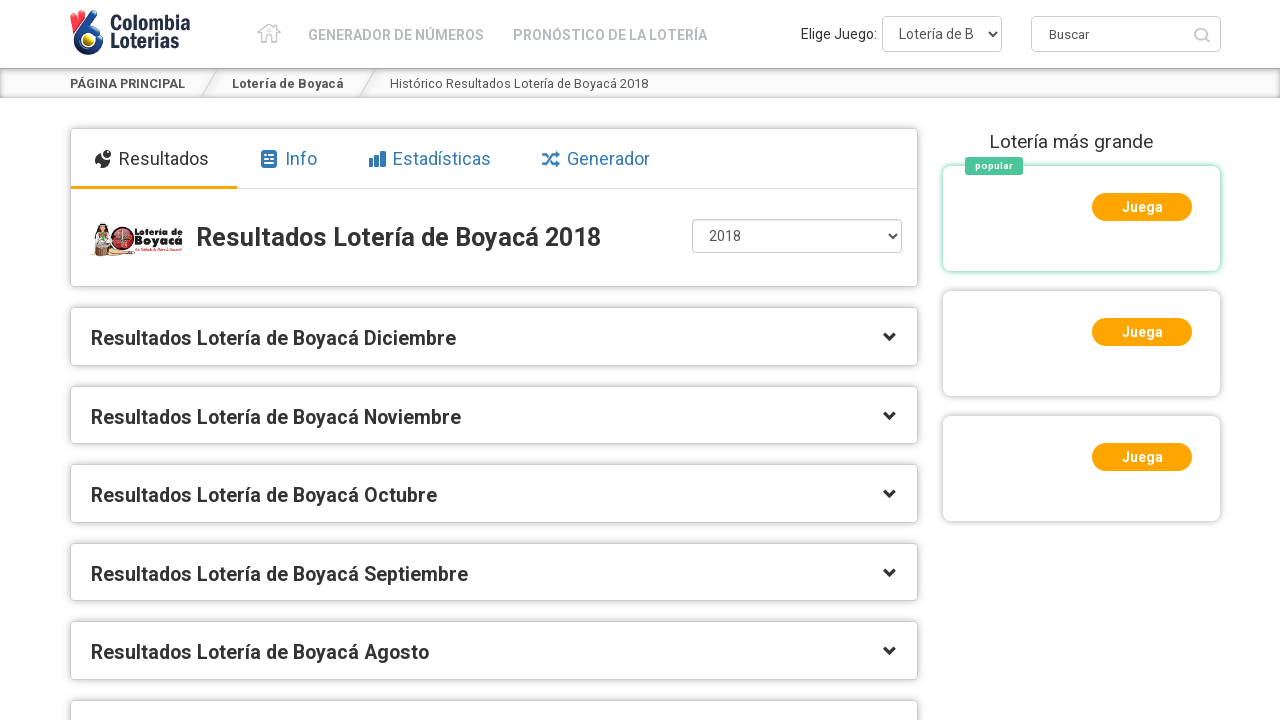

Waited 5 seconds before next selection
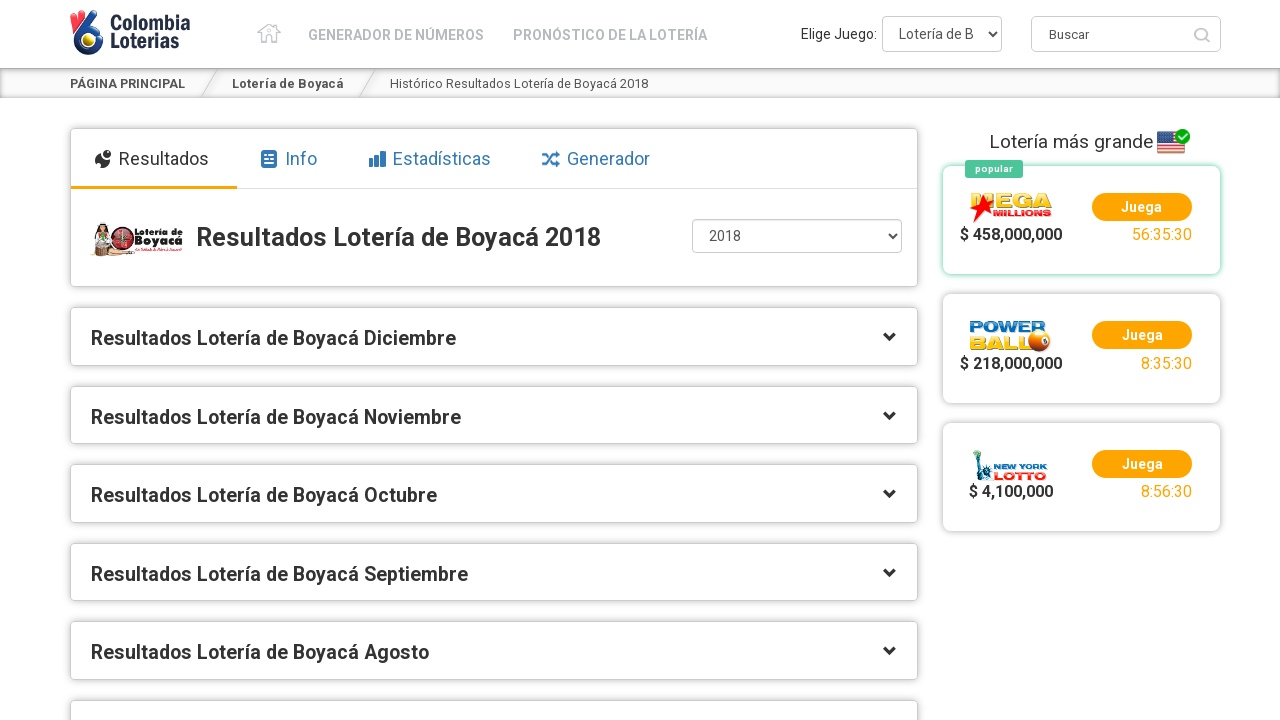

Selected dropdown option at index 10 on #rrm-draws-datetime-list
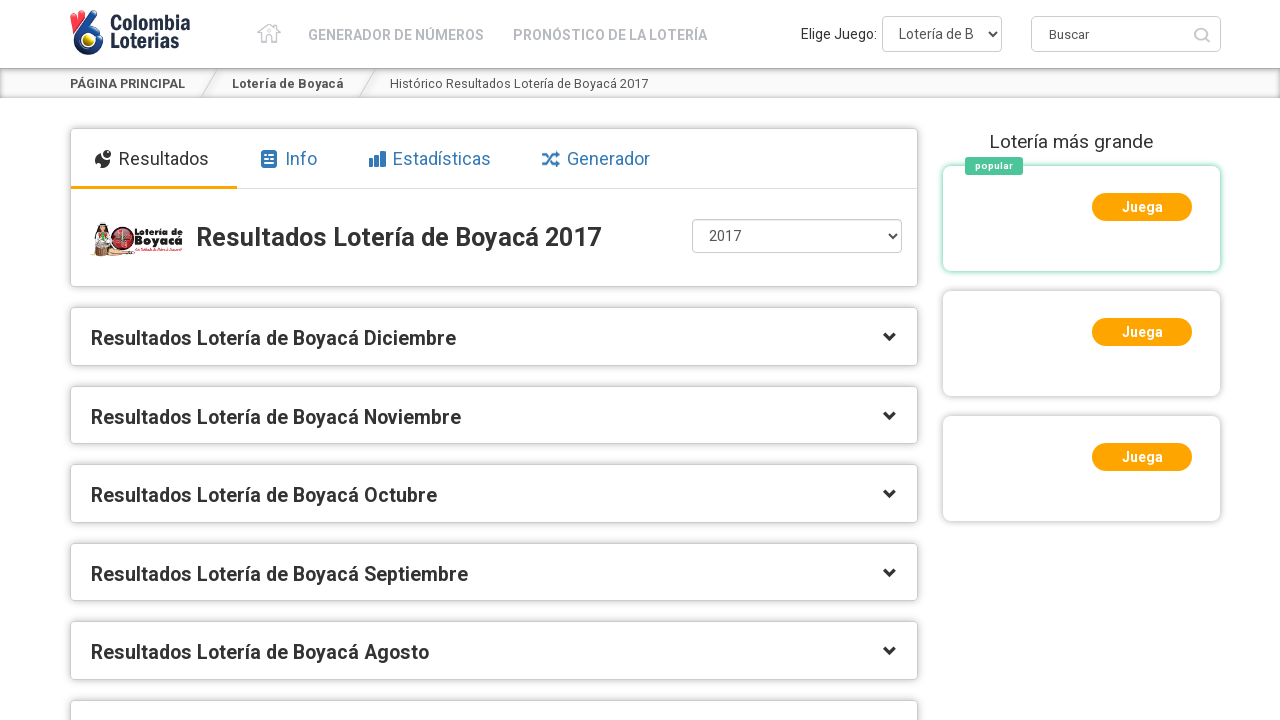

Retrieved selected value: https://www.colombialoterias.com/loteria-de-boyaca/2017
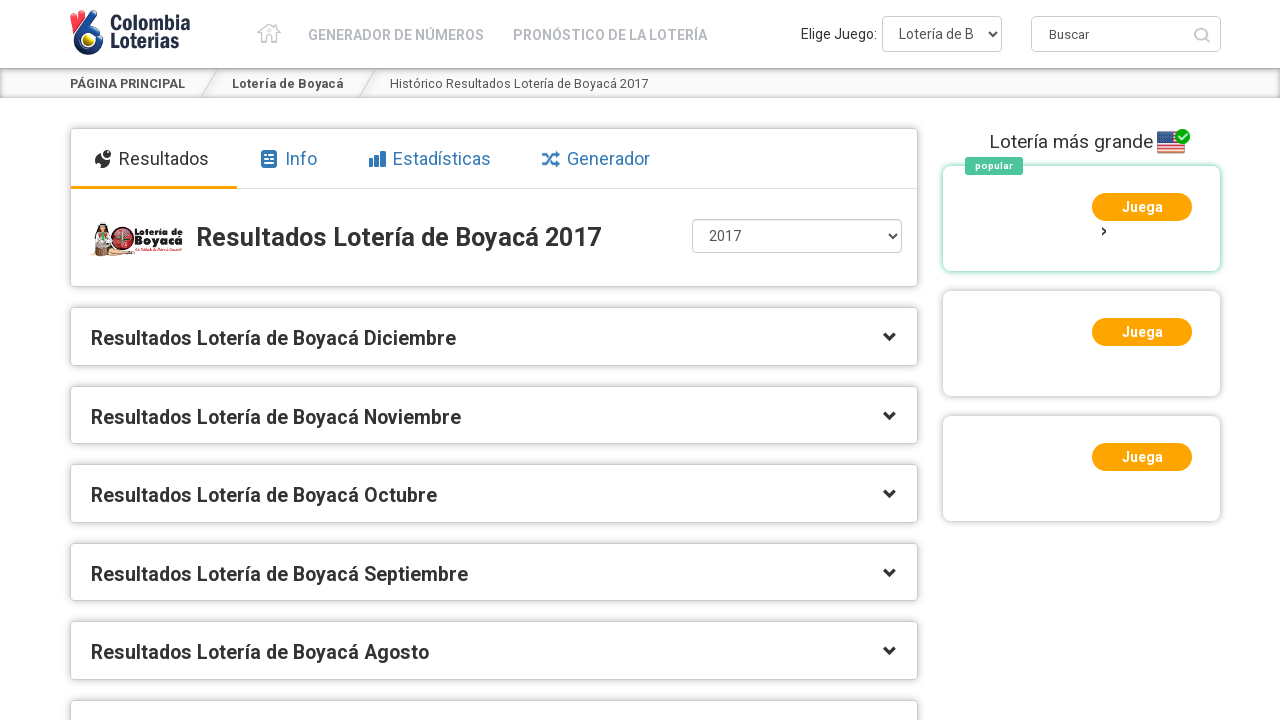

Waited 5 seconds before next selection
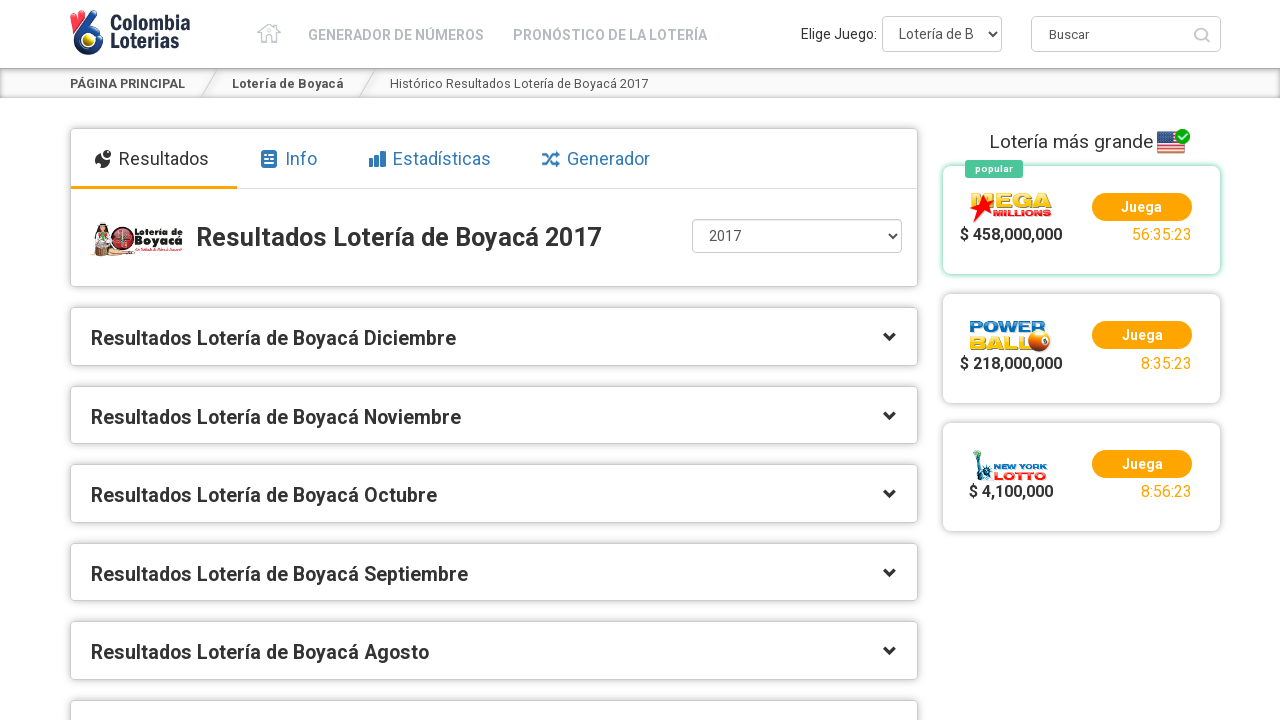

Selected dropdown option at index 11 on #rrm-draws-datetime-list
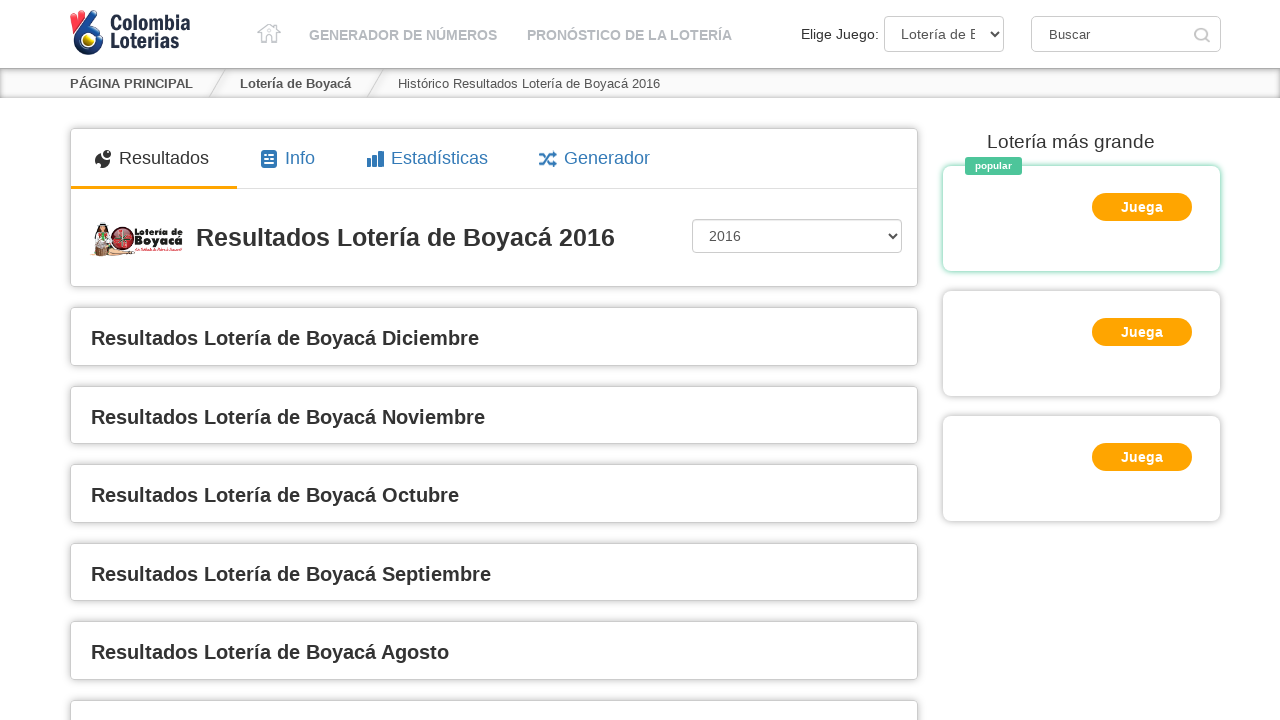

Retrieved selected value: https://www.colombialoterias.com/loteria-de-boyaca/2016
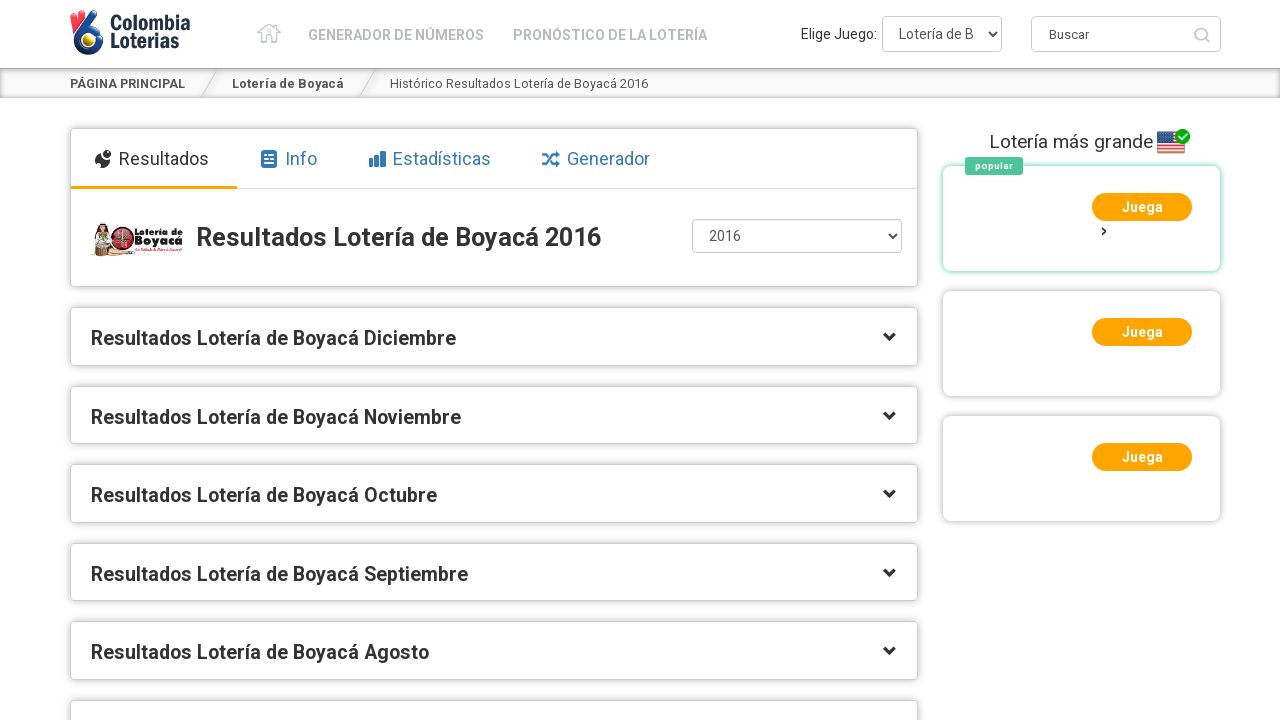

Waited 5 seconds before next selection
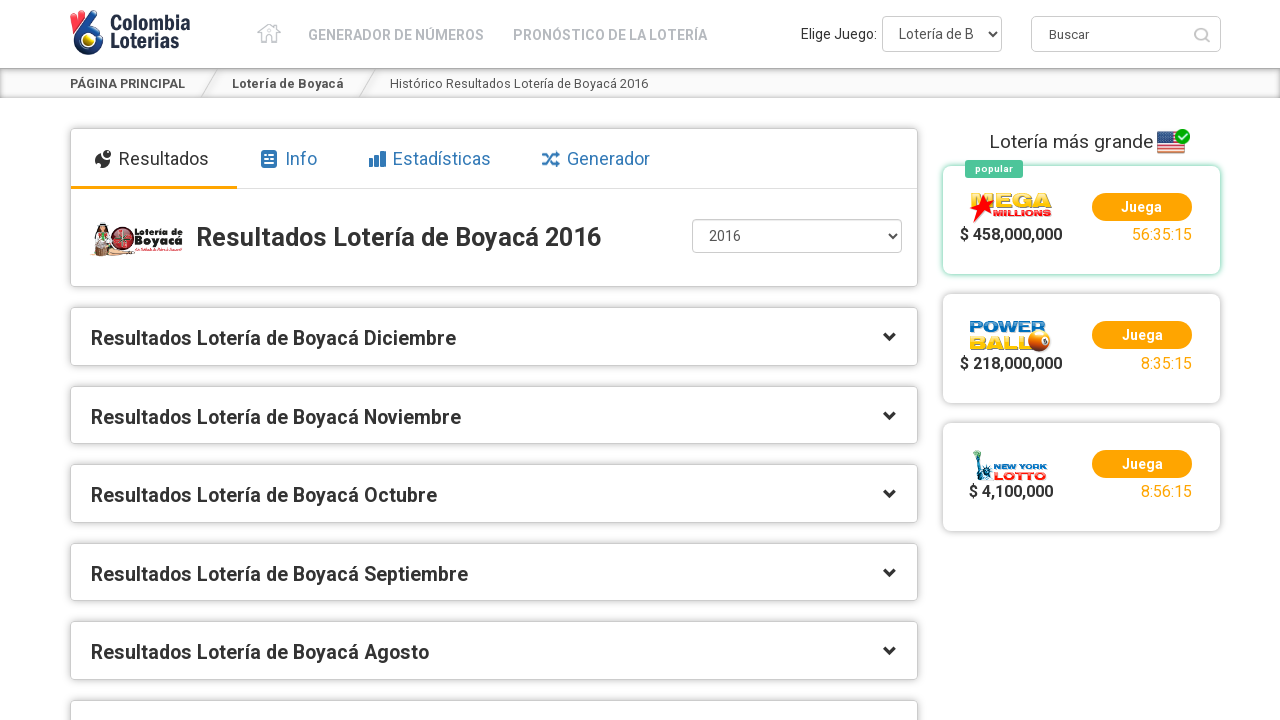

Selected dropdown option at index 12 on #rrm-draws-datetime-list
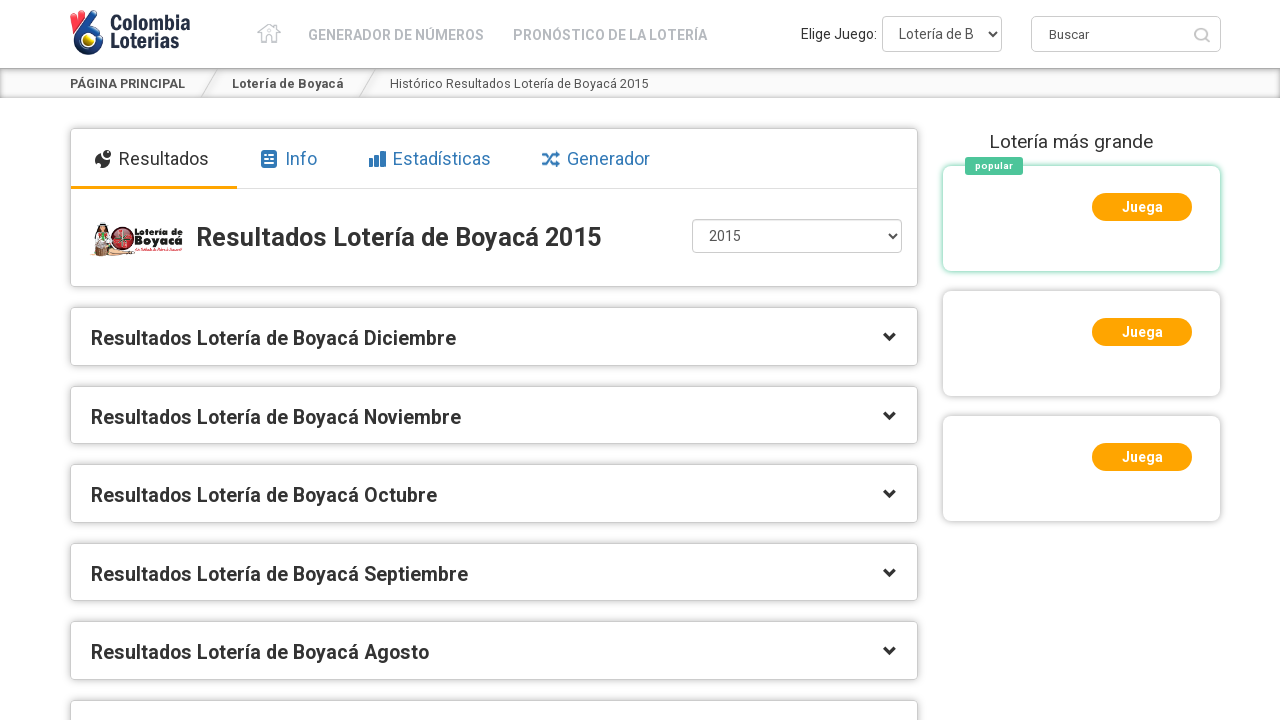

Retrieved selected value: https://www.colombialoterias.com/loteria-de-boyaca/2015
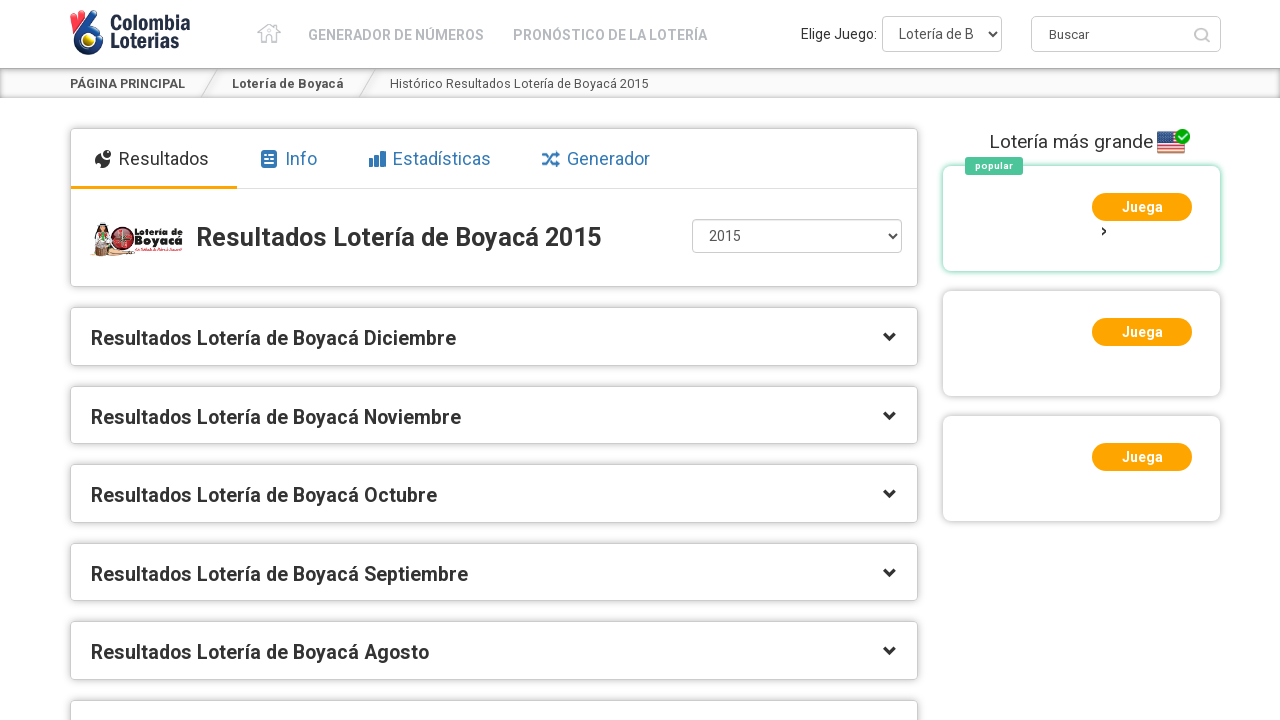

Waited 5 seconds before next selection
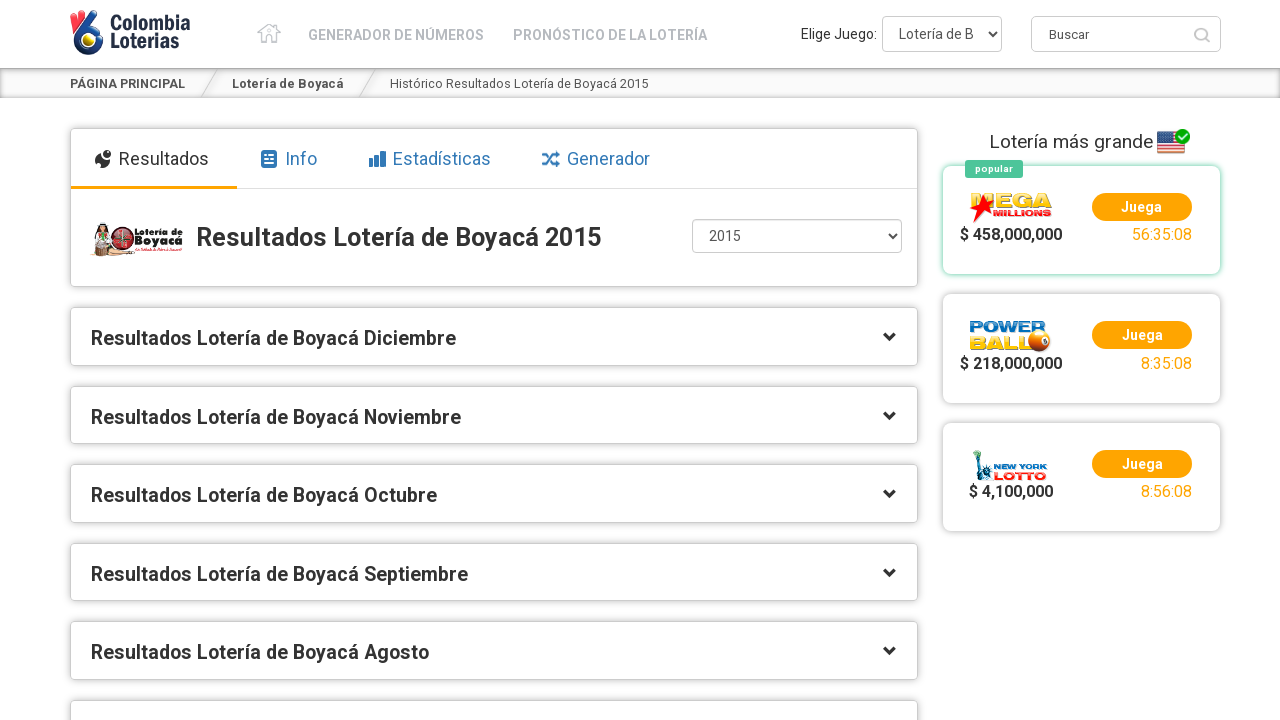

Selected dropdown option at index 13 on #rrm-draws-datetime-list
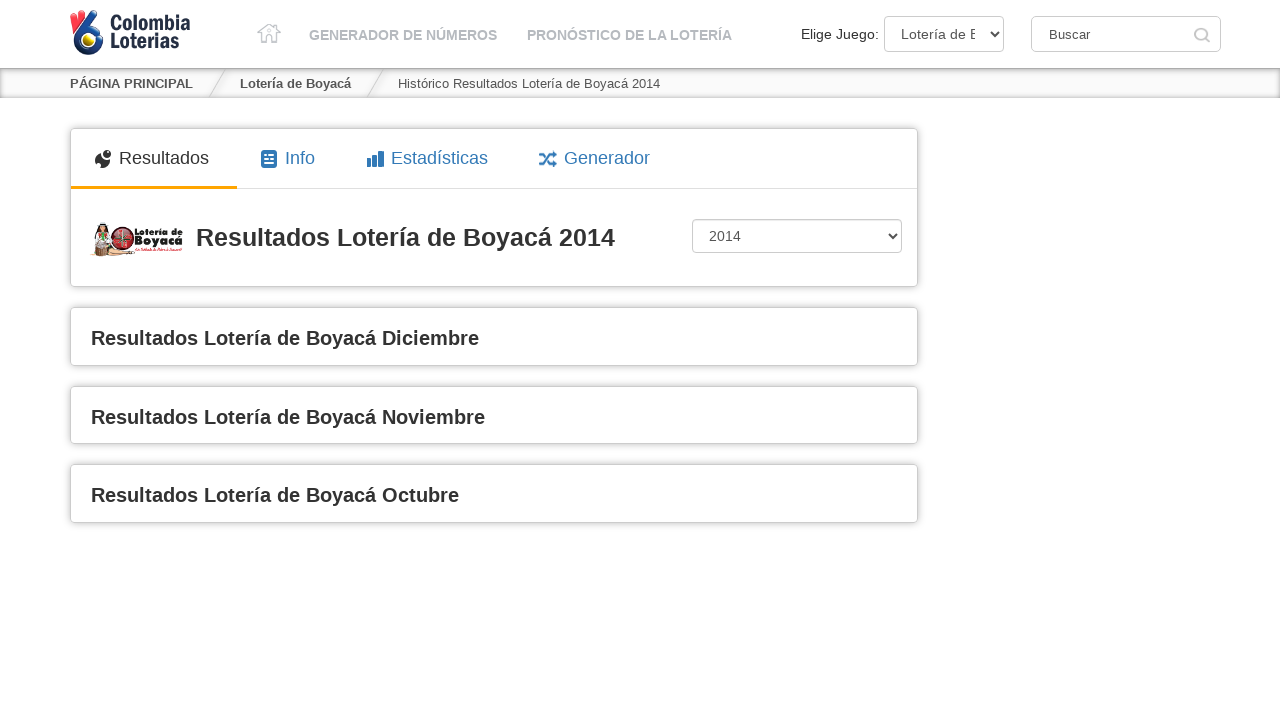

Retrieved selected value: https://www.colombialoterias.com/loteria-de-boyaca/2014
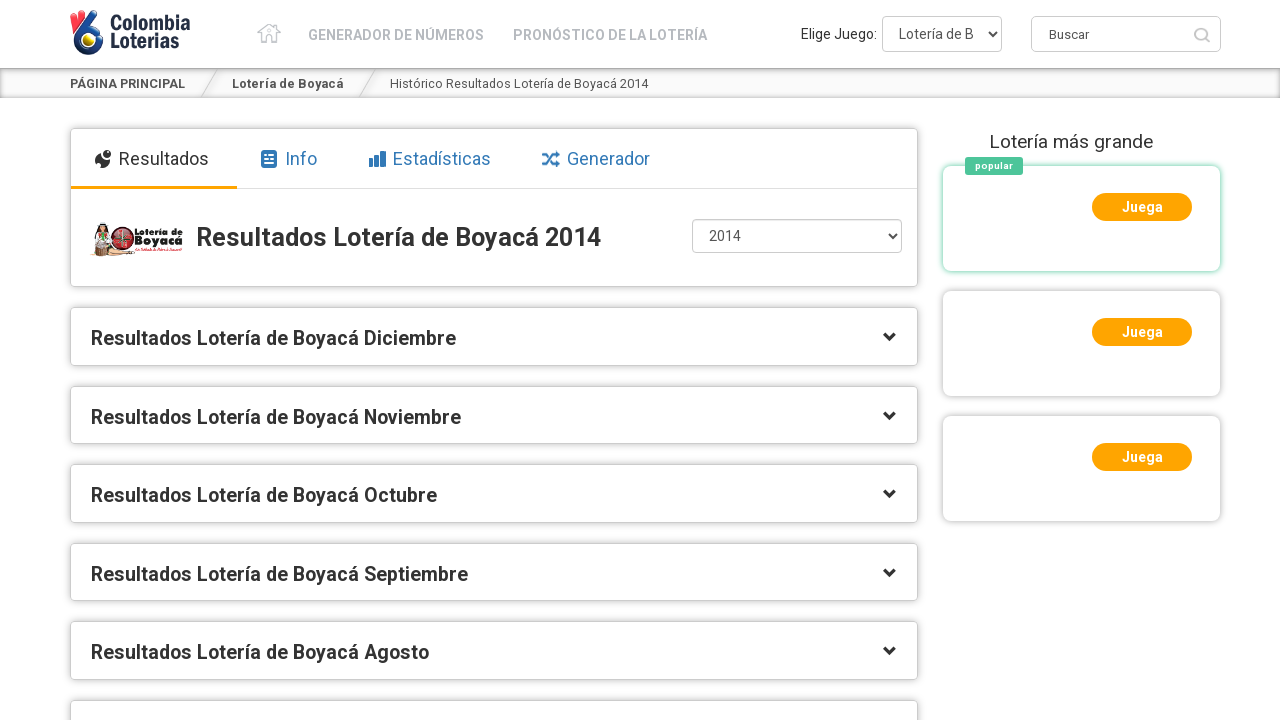

Waited 5 seconds before next selection
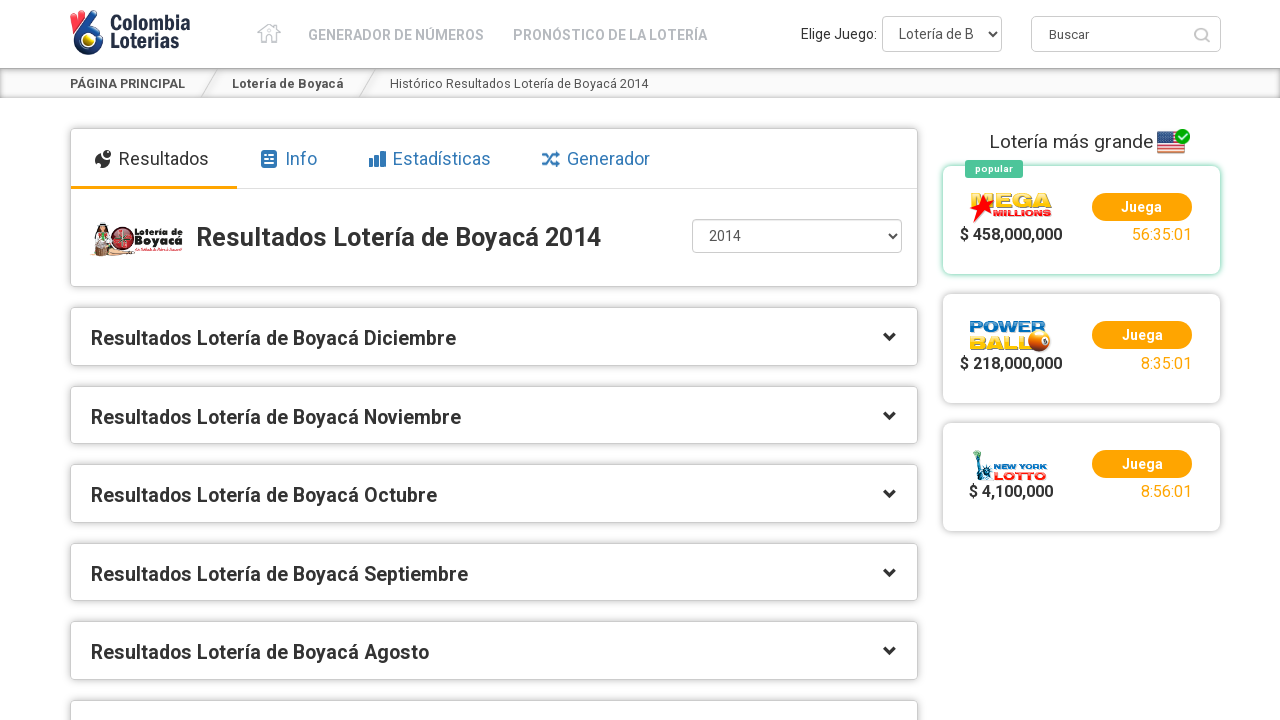

Selected dropdown option at index 14 on #rrm-draws-datetime-list
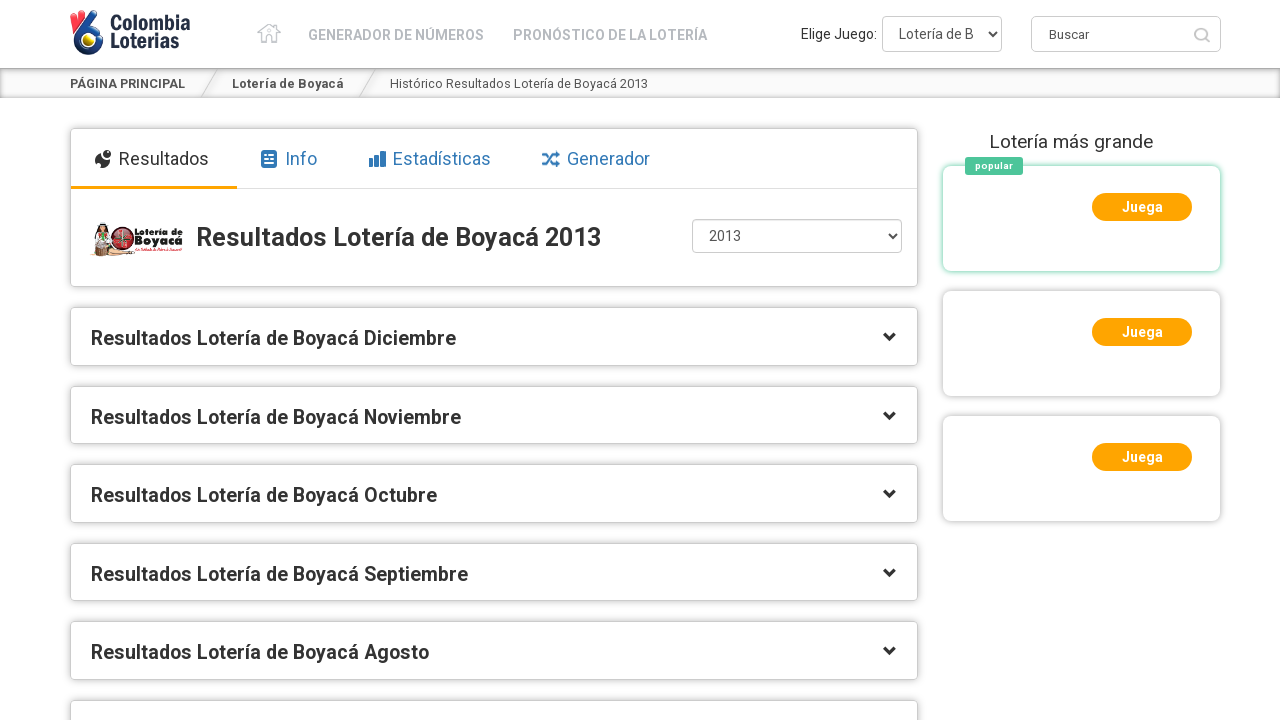

Retrieved selected value: https://www.colombialoterias.com/loteria-de-boyaca/2013
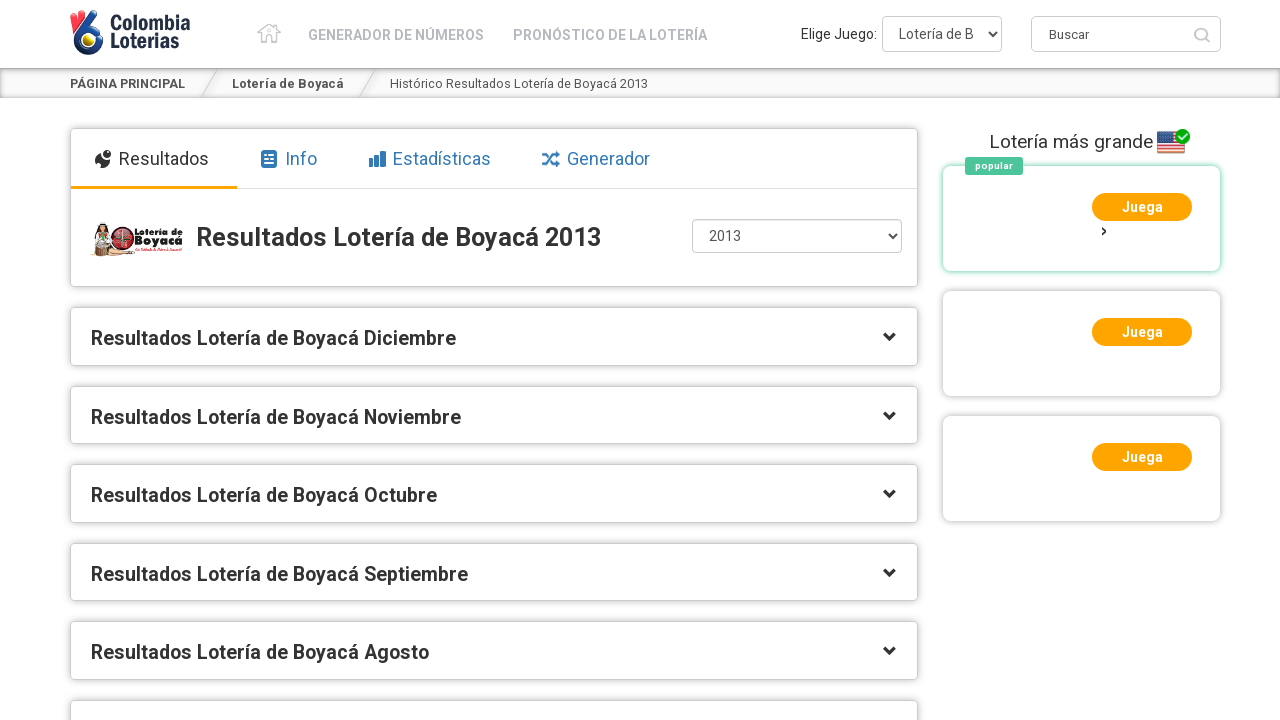

Waited 5 seconds before next selection
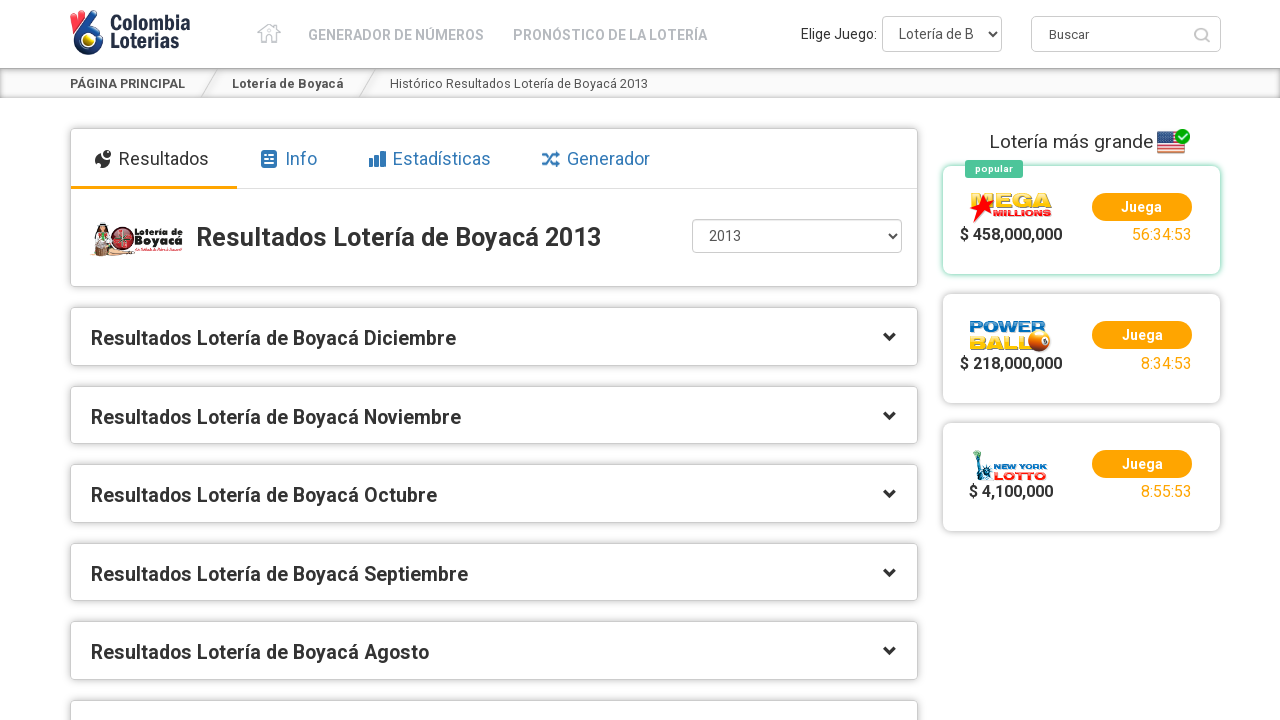

Selected dropdown option at index 15 on #rrm-draws-datetime-list
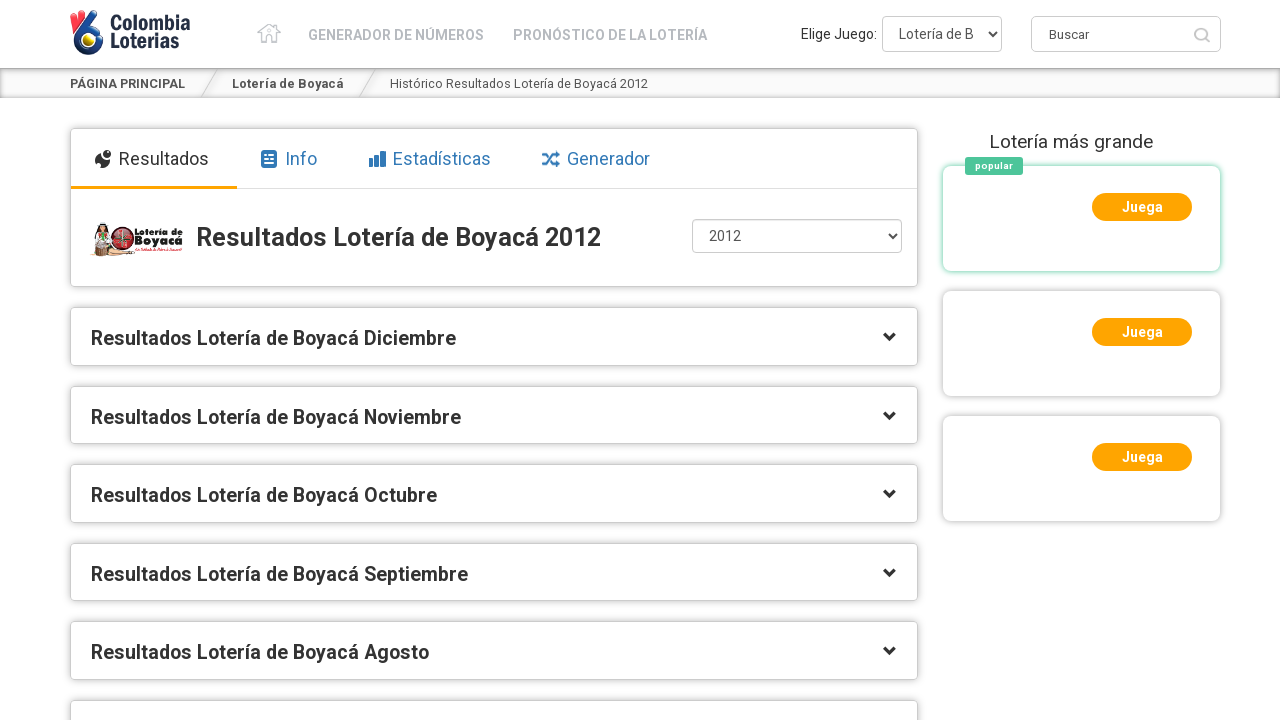

Retrieved selected value: https://www.colombialoterias.com/loteria-de-boyaca/2012
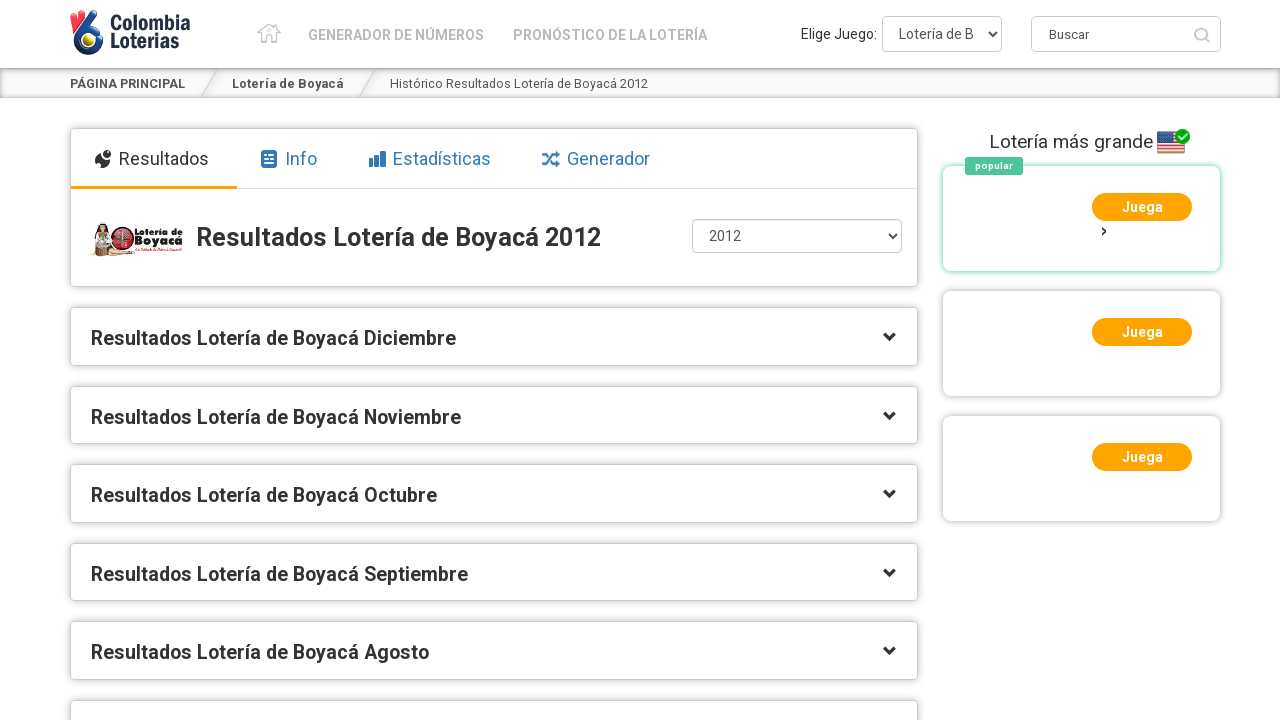

Waited 5 seconds before next selection
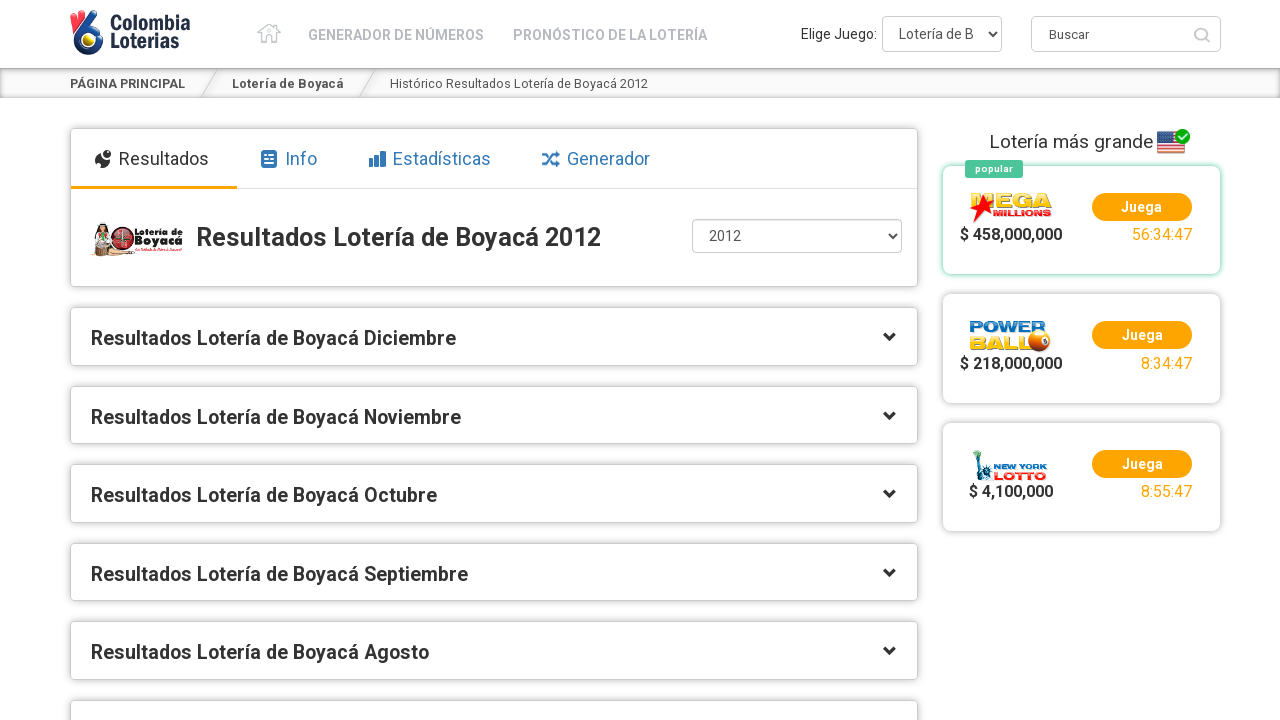

Selected dropdown option at index 16 on #rrm-draws-datetime-list
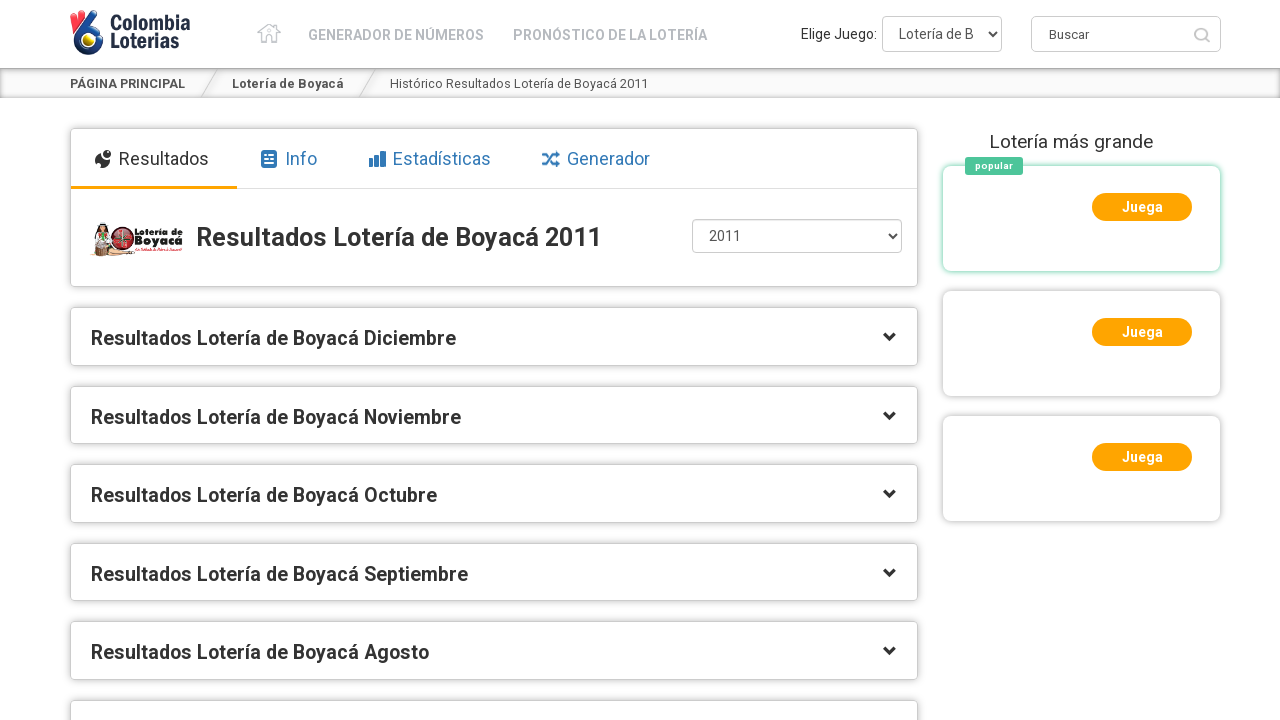

Retrieved selected value: https://www.colombialoterias.com/loteria-de-boyaca/2011
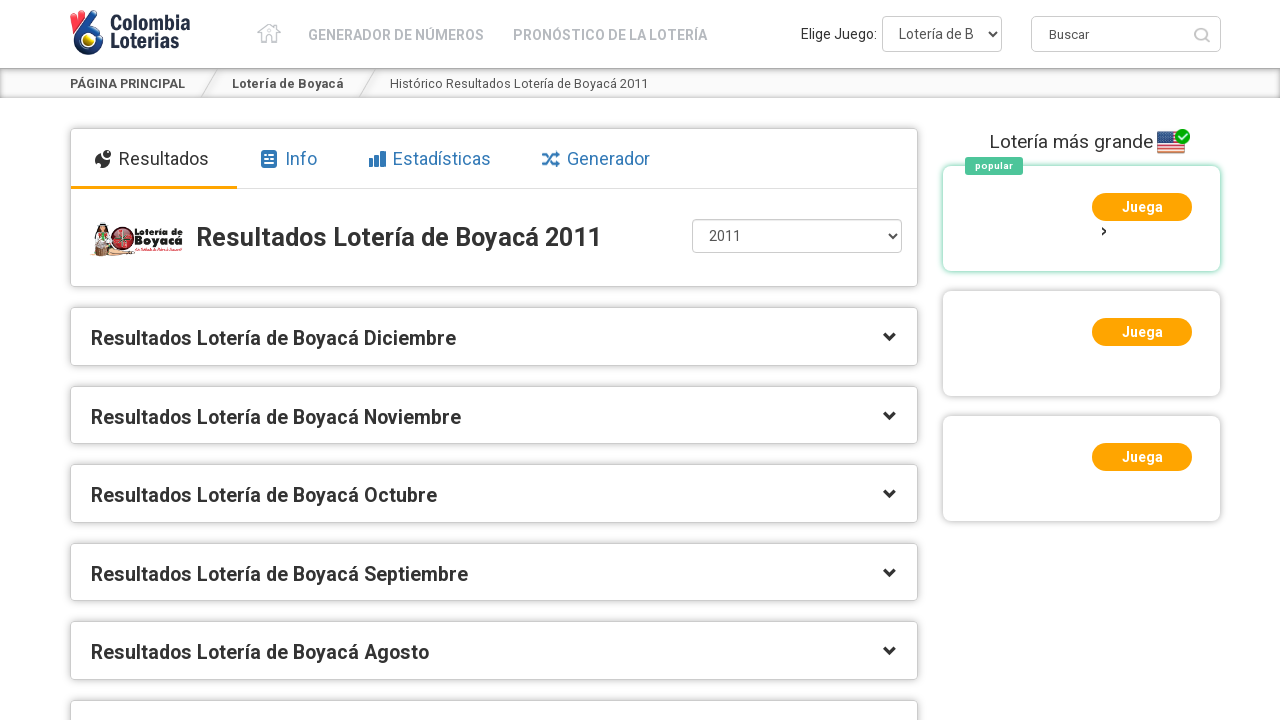

Waited 5 seconds before next selection
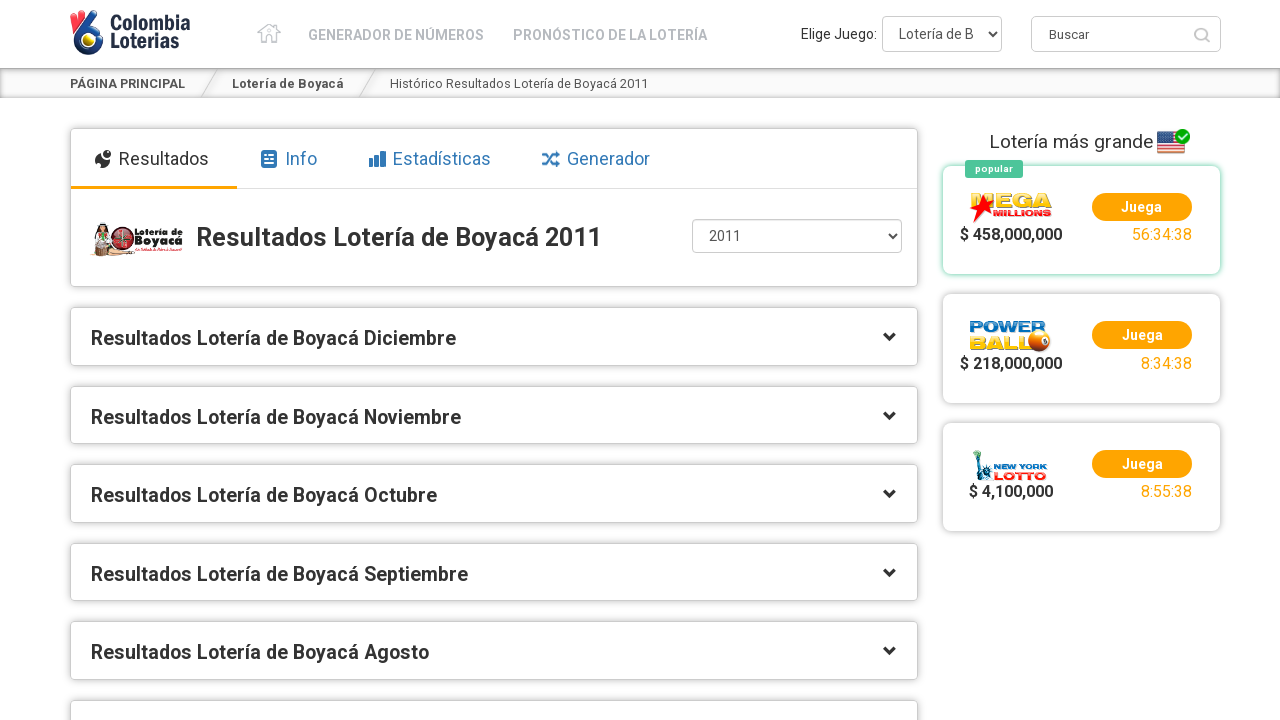

Selected dropdown option at index 17 on #rrm-draws-datetime-list
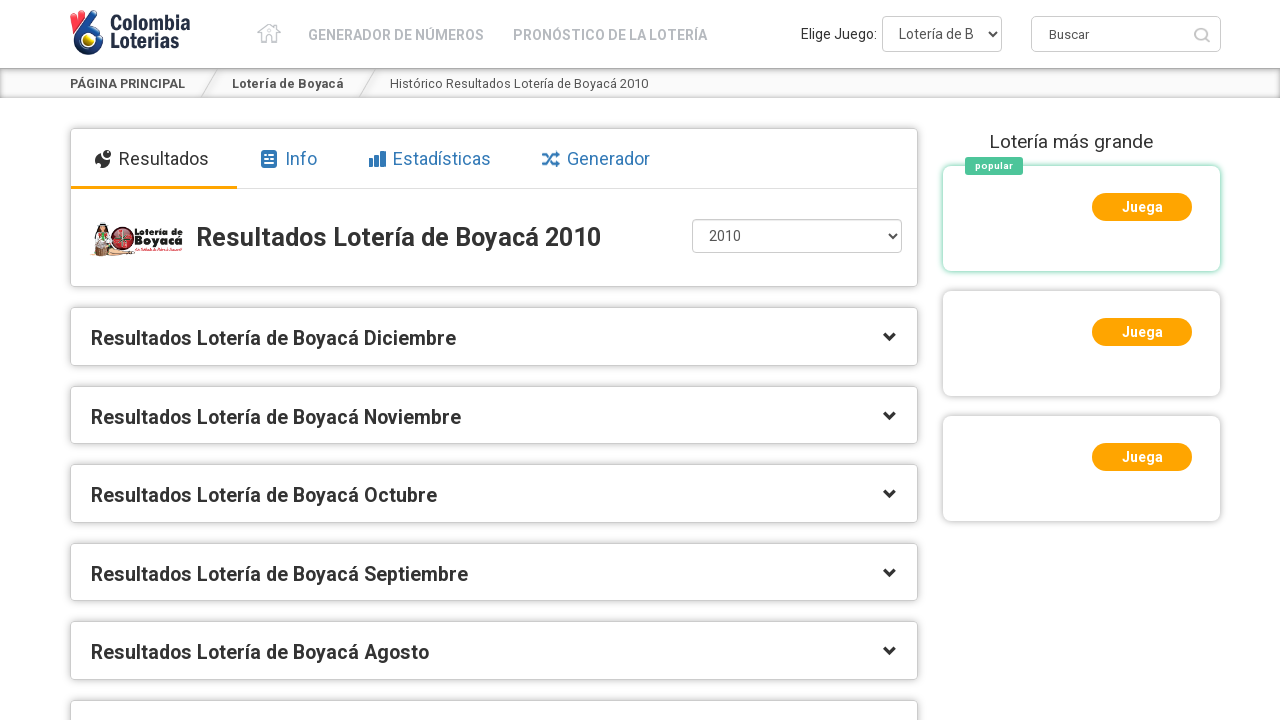

Retrieved selected value: https://www.colombialoterias.com/loteria-de-boyaca/2010
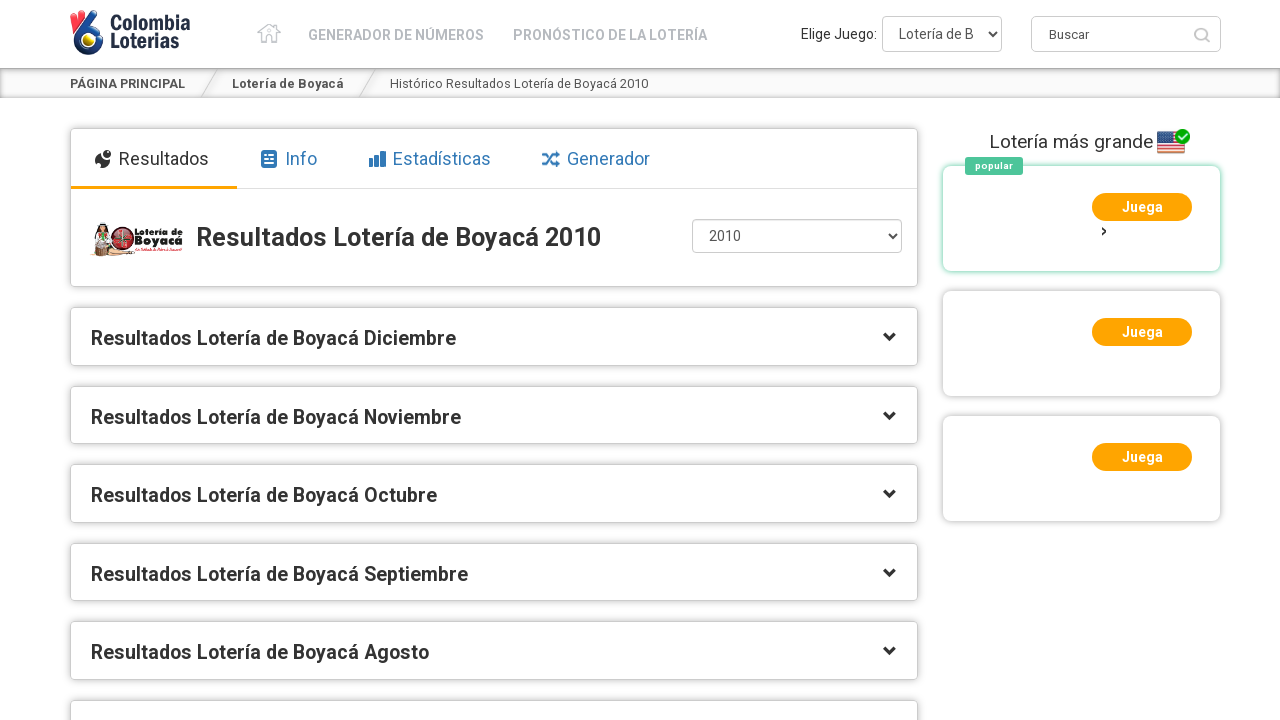

Waited 5 seconds before next selection
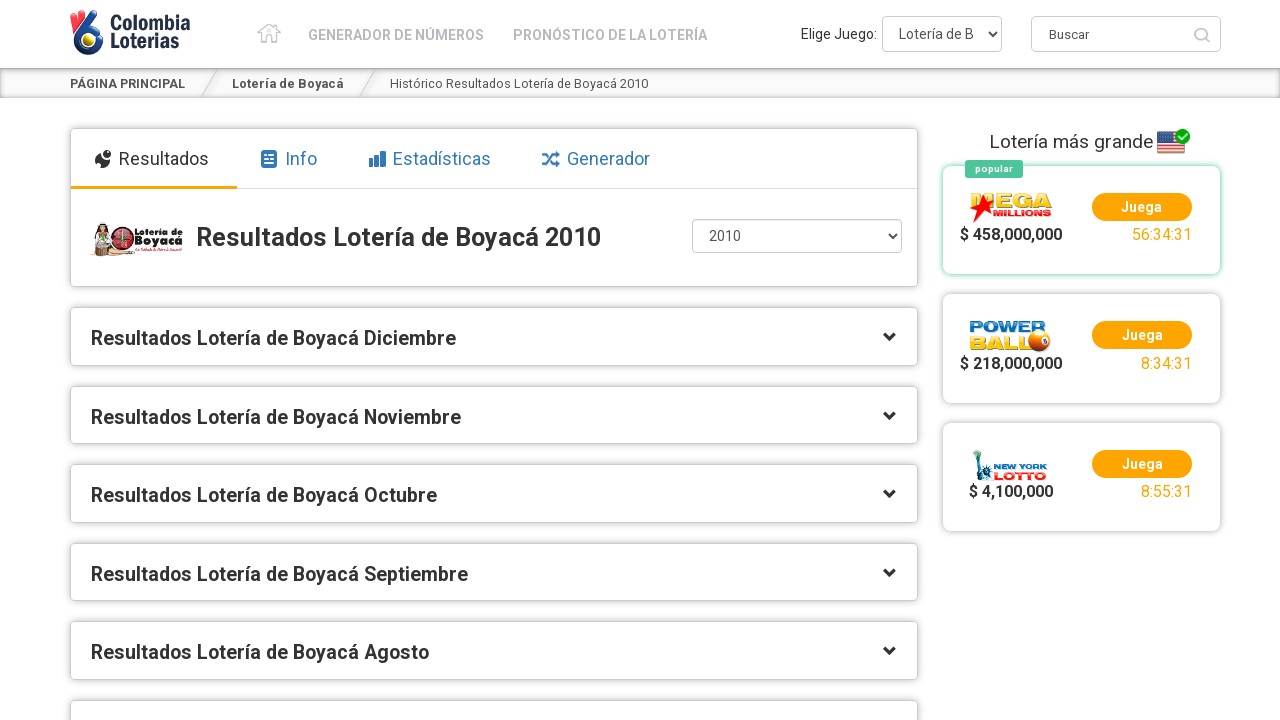

Selected dropdown option at index 18 on #rrm-draws-datetime-list
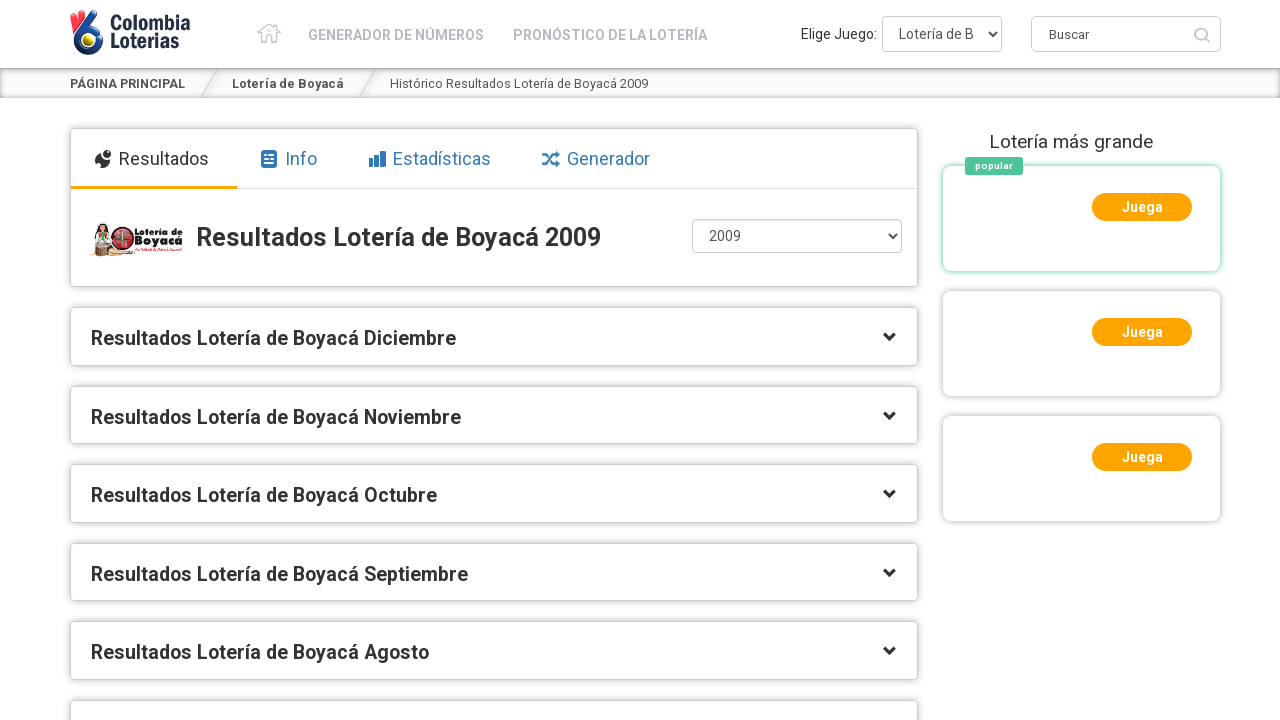

Retrieved selected value: https://www.colombialoterias.com/loteria-de-boyaca/2009
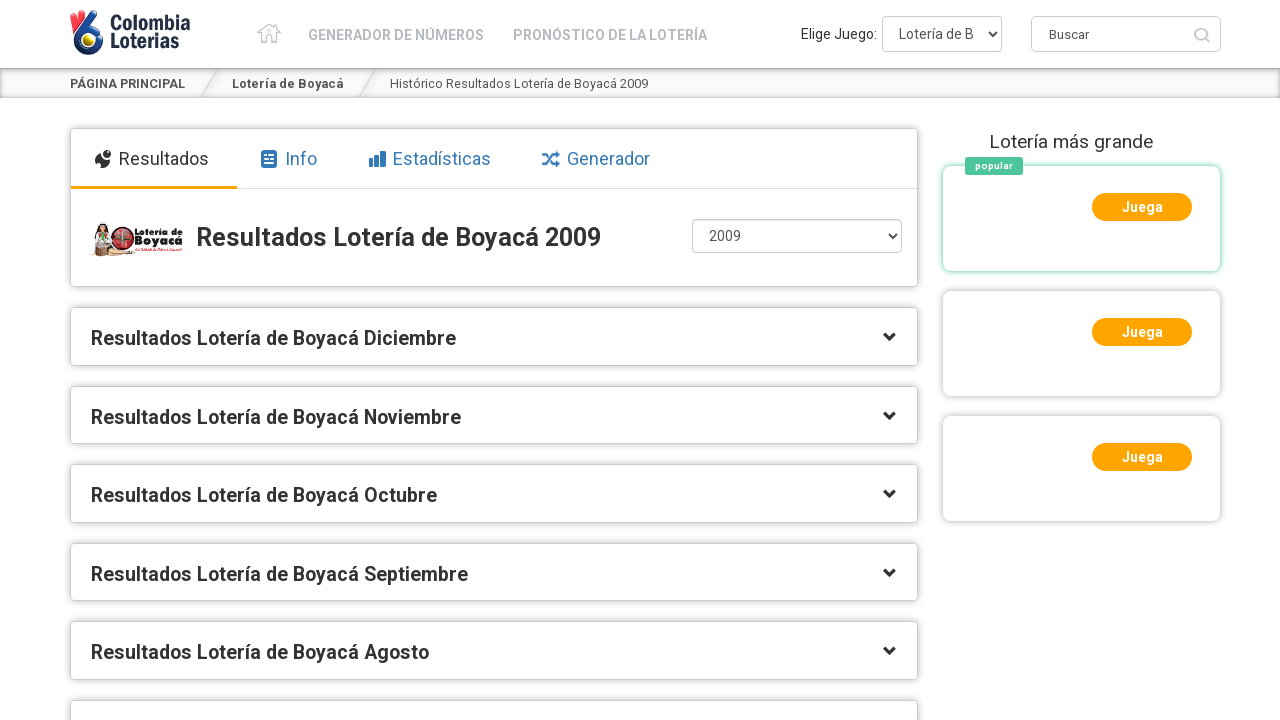

Waited 5 seconds before next selection
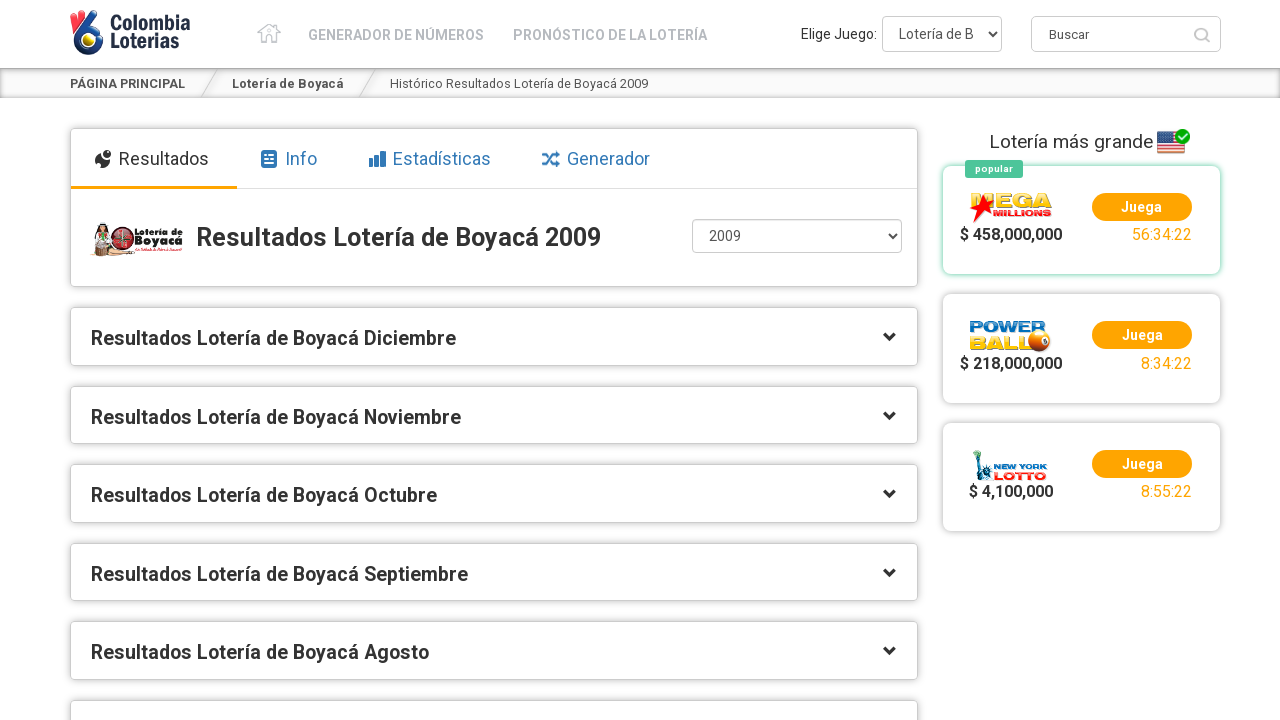

Selected dropdown option at index 19 on #rrm-draws-datetime-list
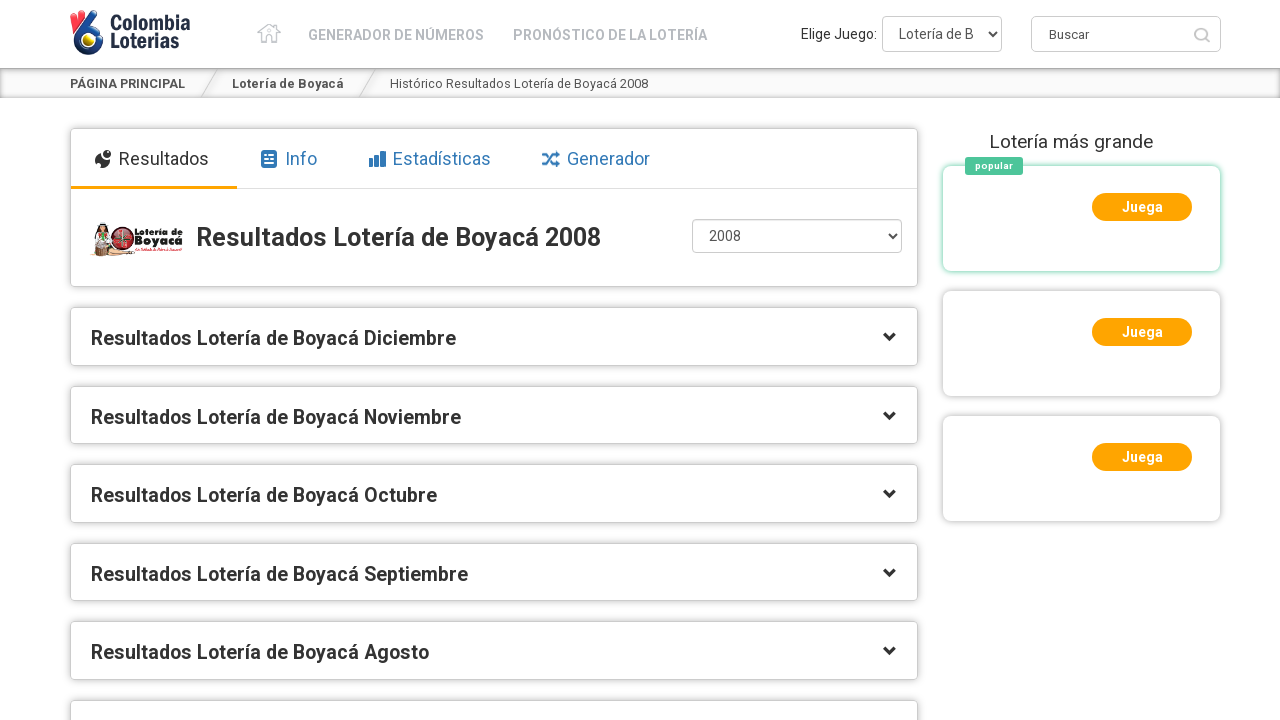

Retrieved selected value: https://www.colombialoterias.com/loteria-de-boyaca/2008
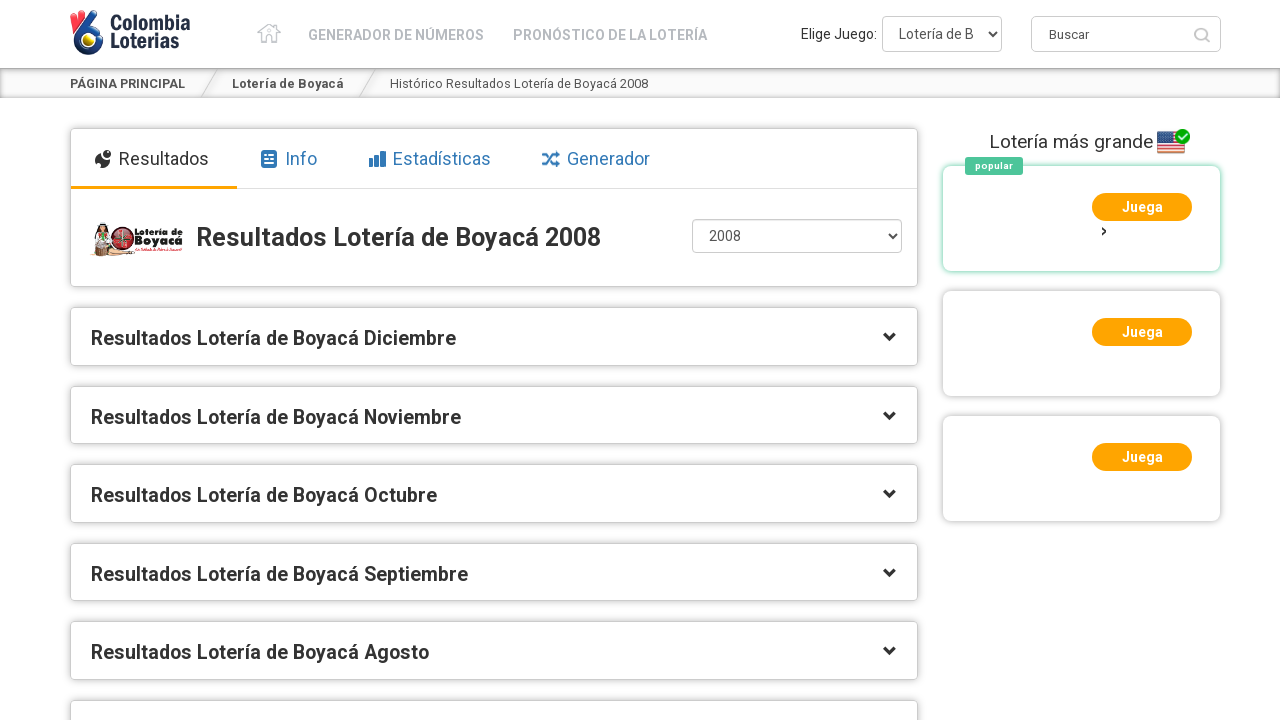

Waited 5 seconds before next selection
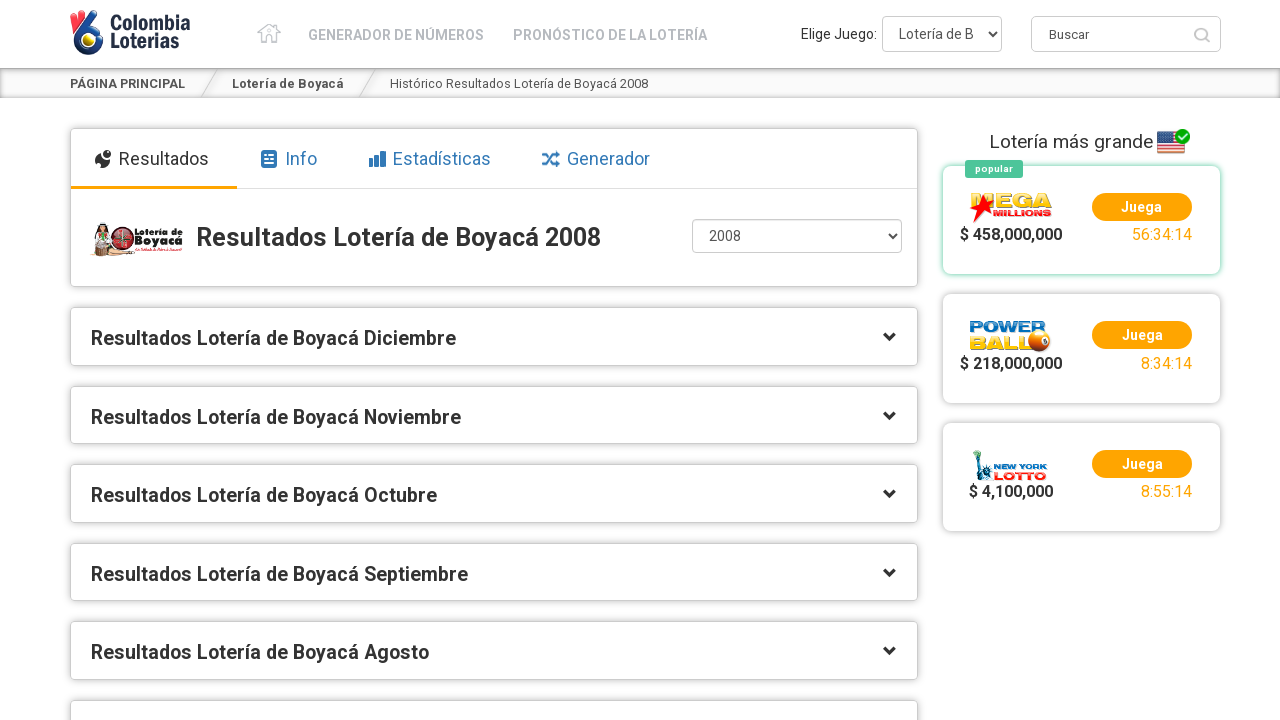

Selected dropdown option at index 20 on #rrm-draws-datetime-list
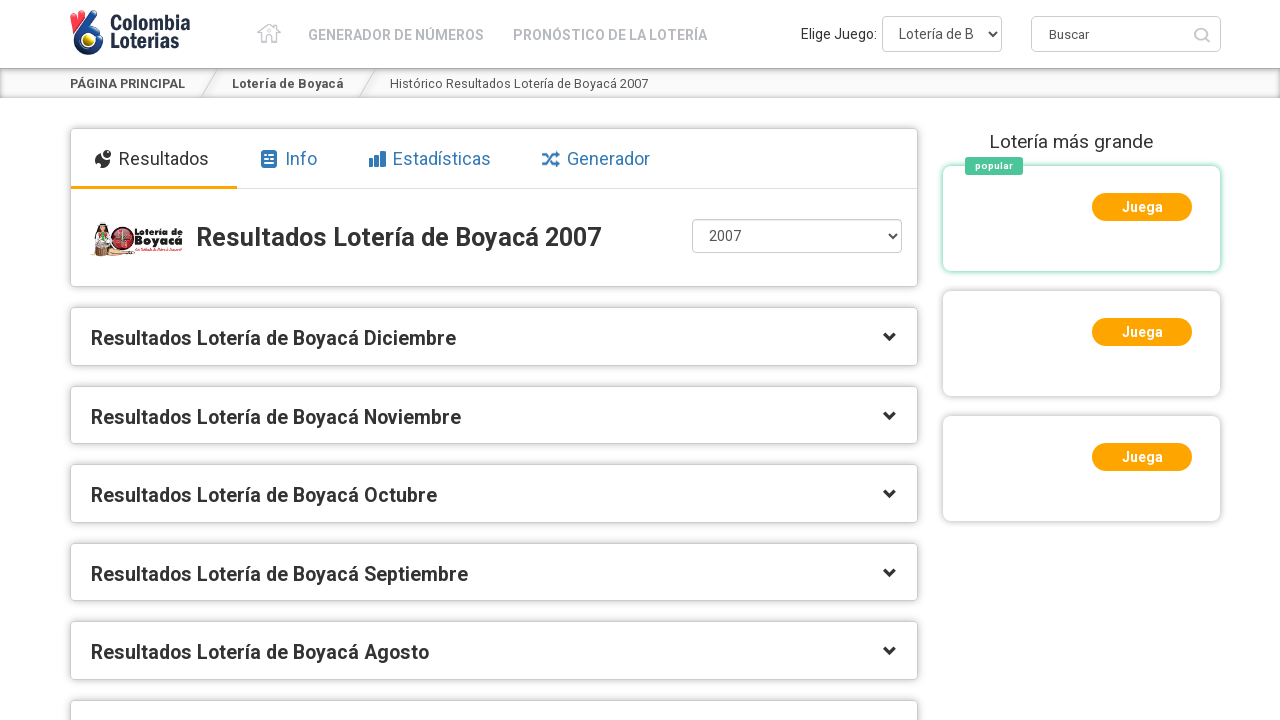

Retrieved selected value: https://www.colombialoterias.com/loteria-de-boyaca/2007
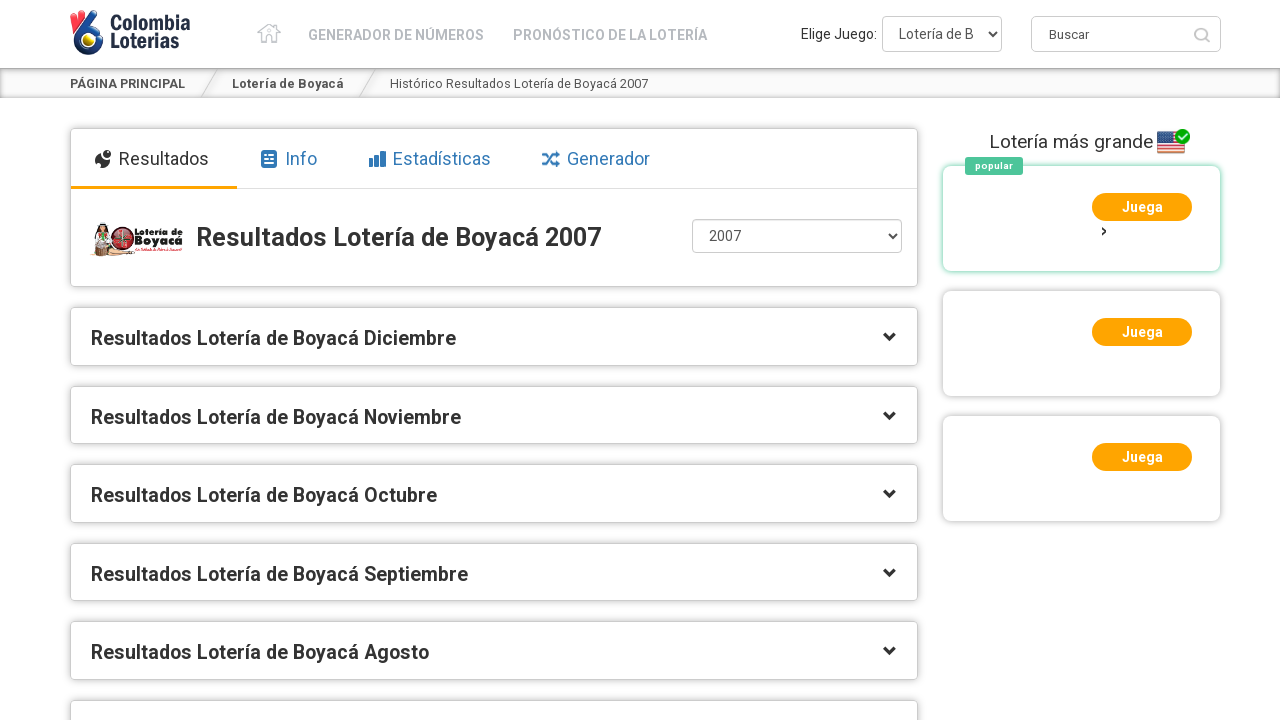

Waited 5 seconds before next selection
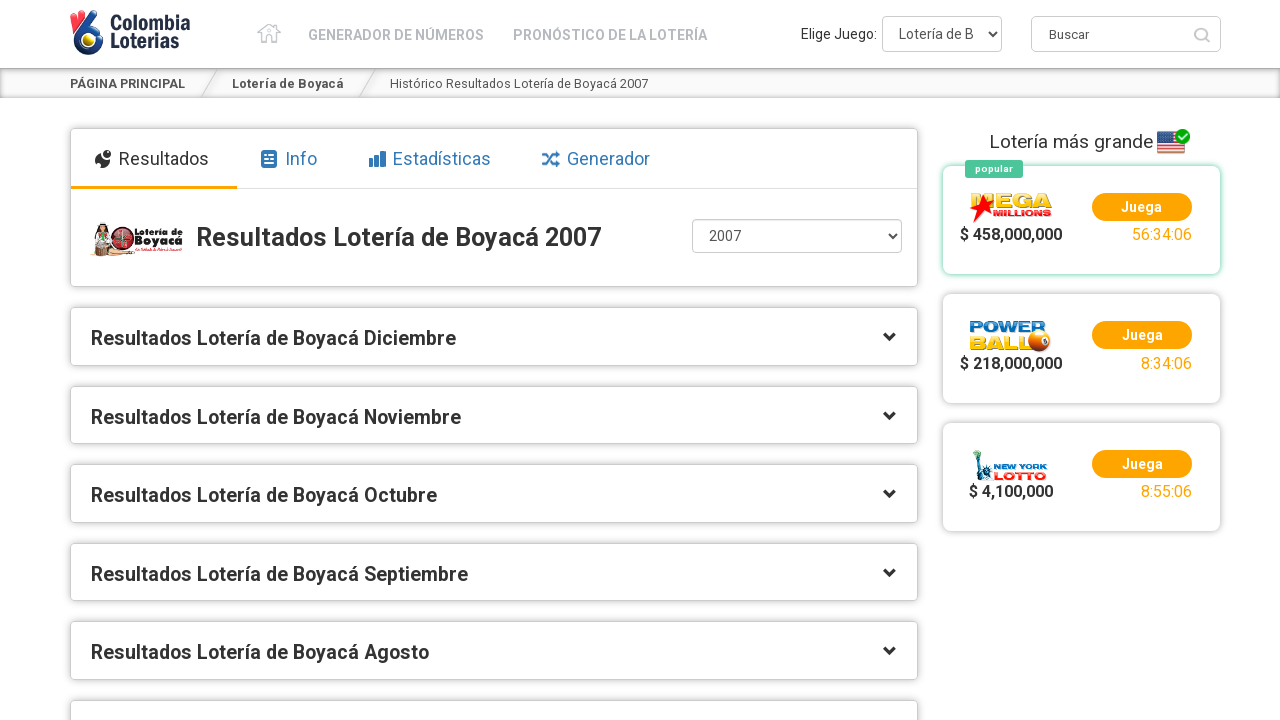

Selected dropdown option at index 21 on #rrm-draws-datetime-list
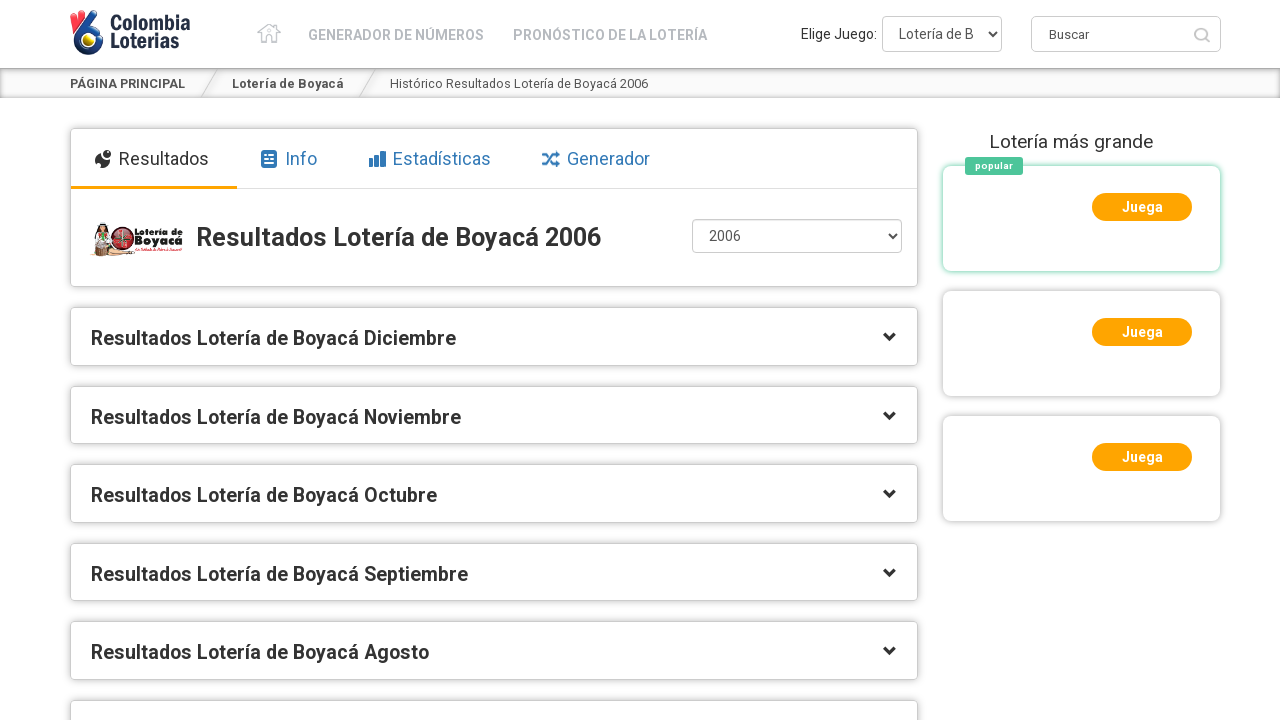

Retrieved selected value: https://www.colombialoterias.com/loteria-de-boyaca/2006
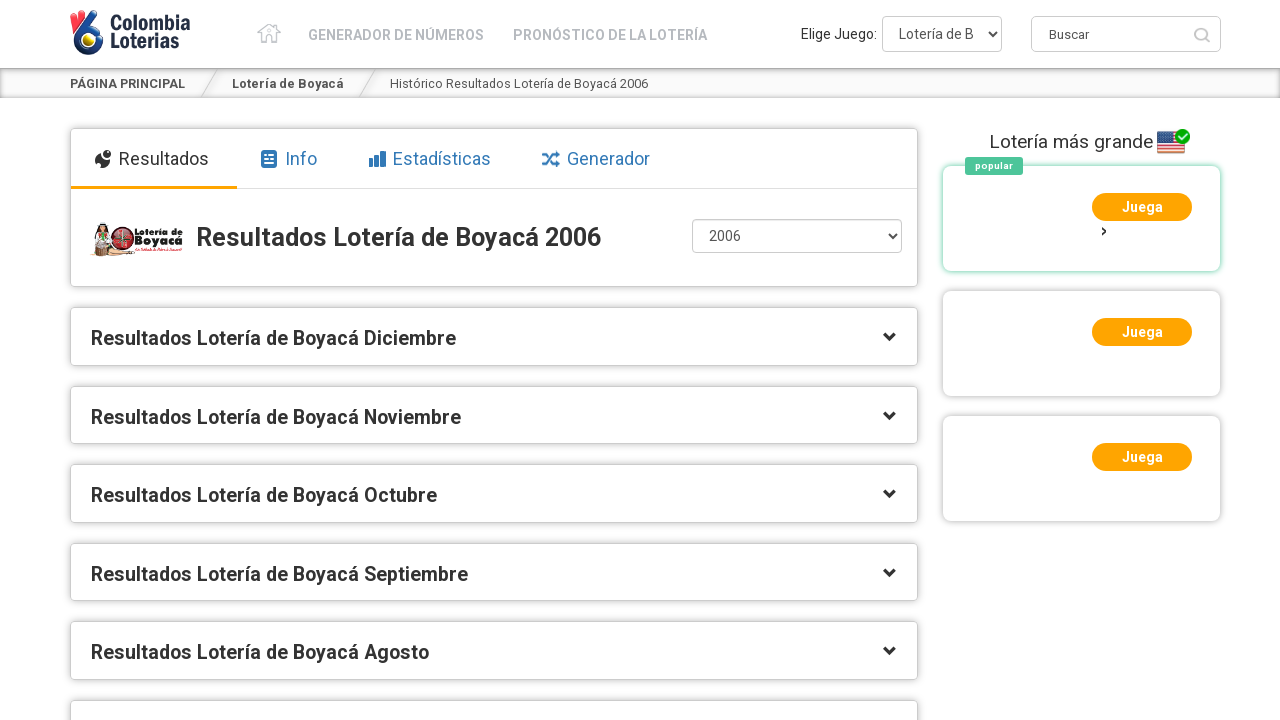

Waited 5 seconds before next selection
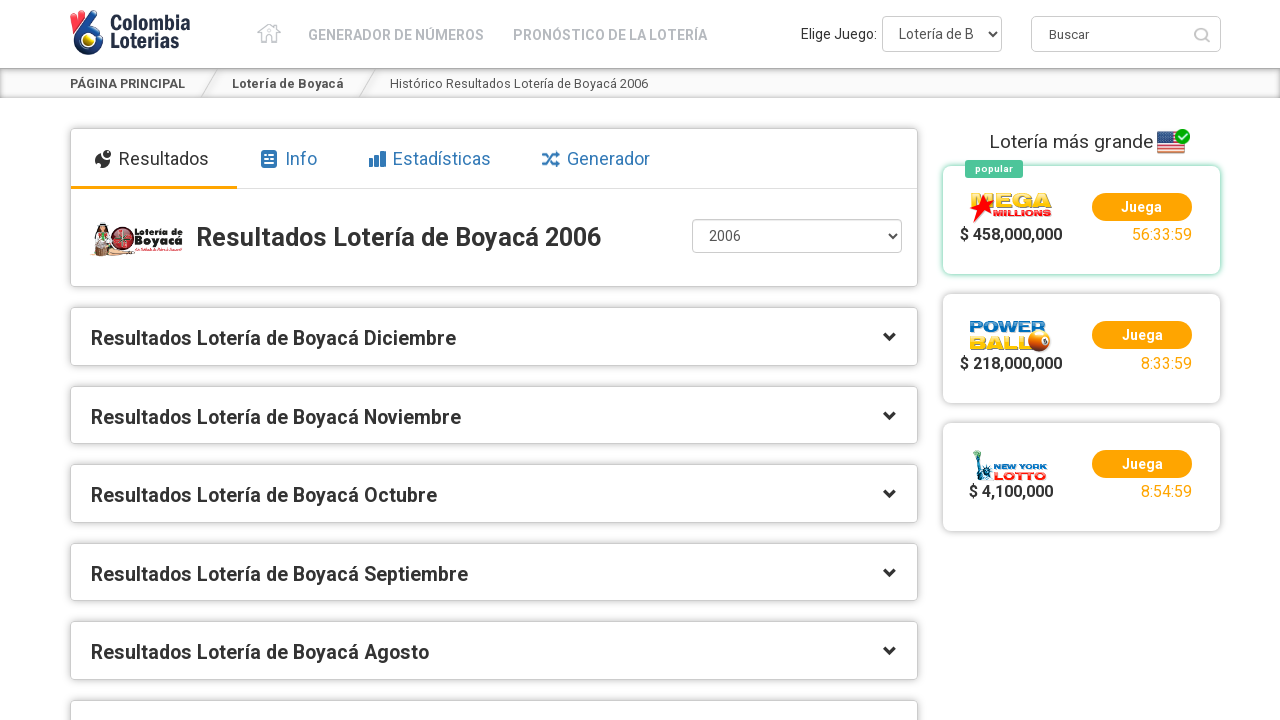

Selected dropdown option at index 22 on #rrm-draws-datetime-list
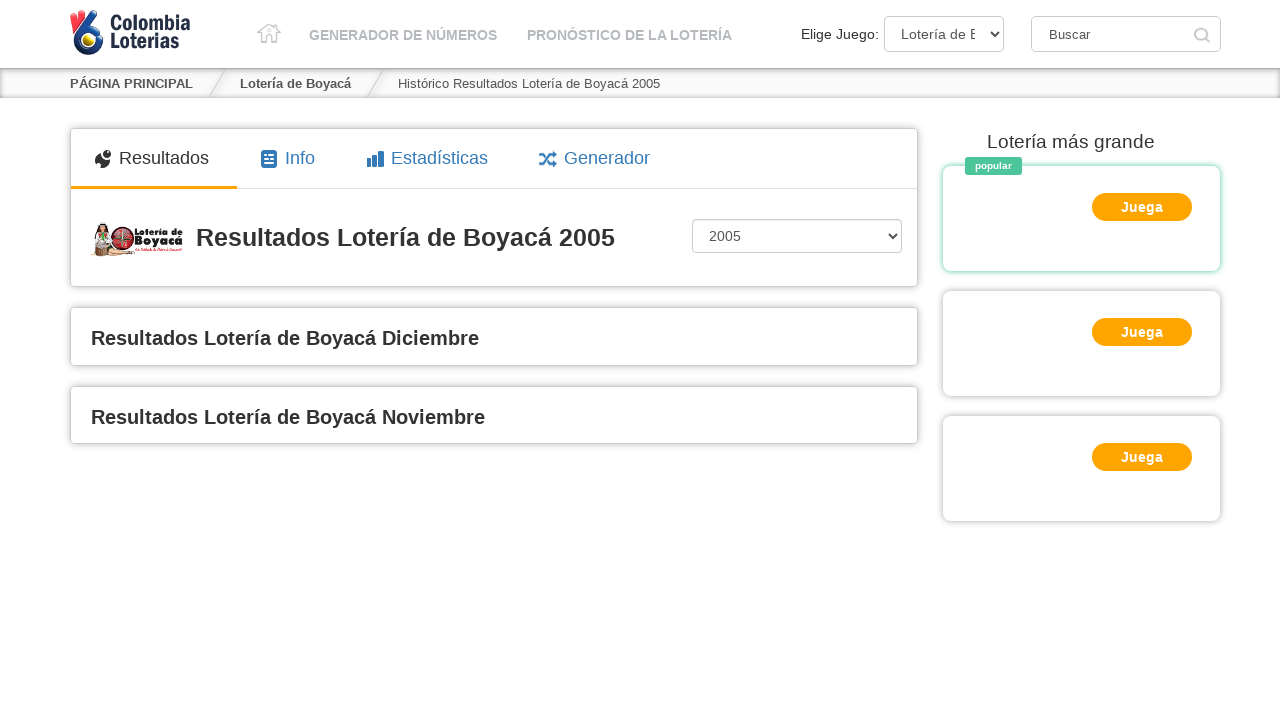

Retrieved selected value: https://www.colombialoterias.com/loteria-de-boyaca/2005
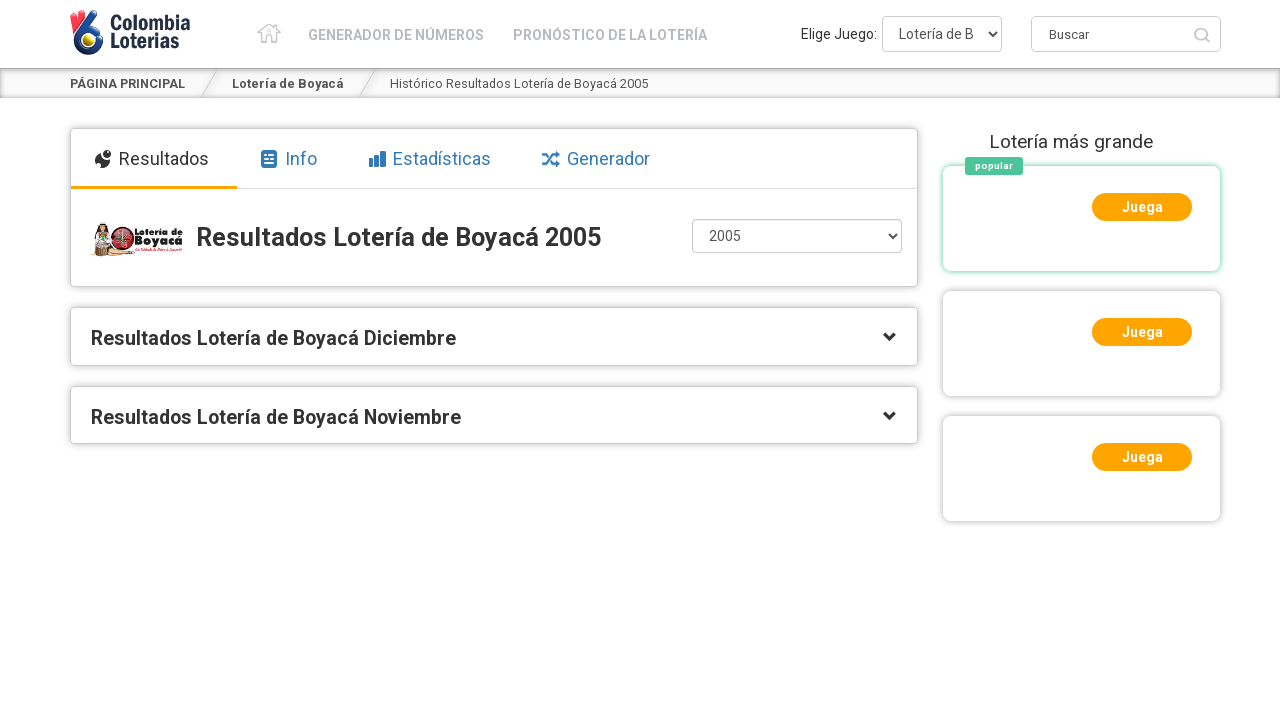

Waited 5 seconds before next selection
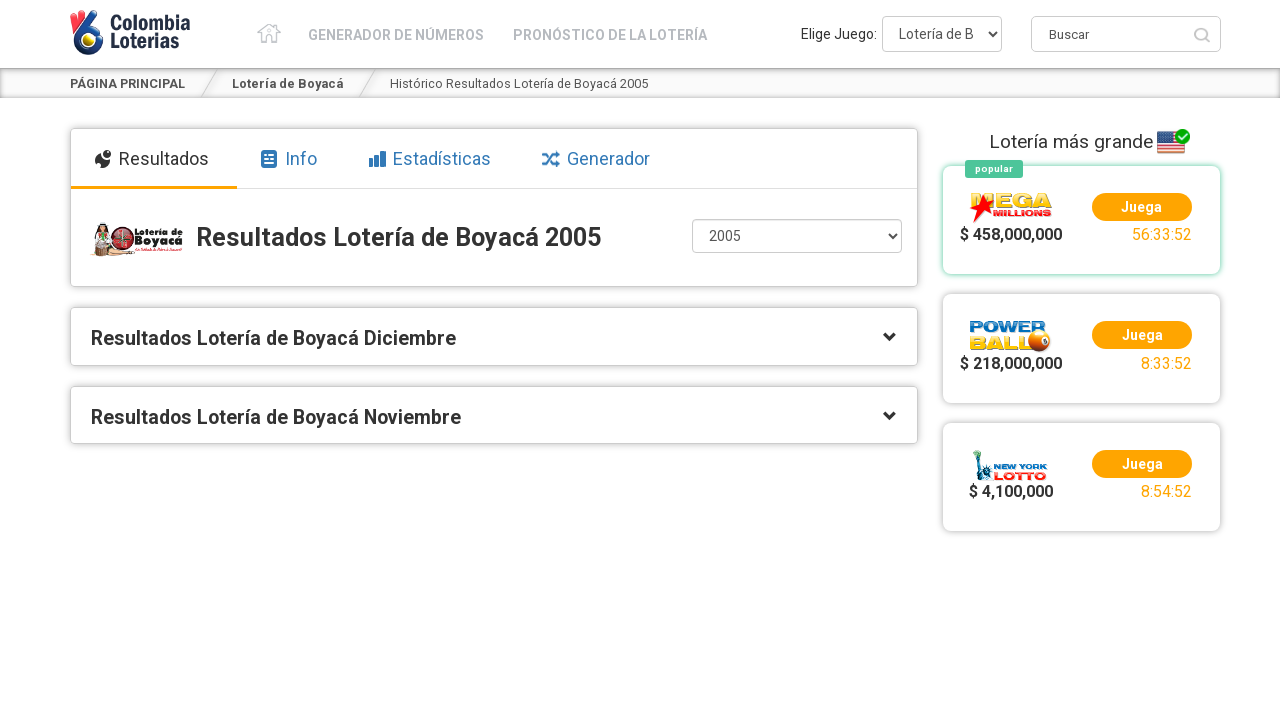

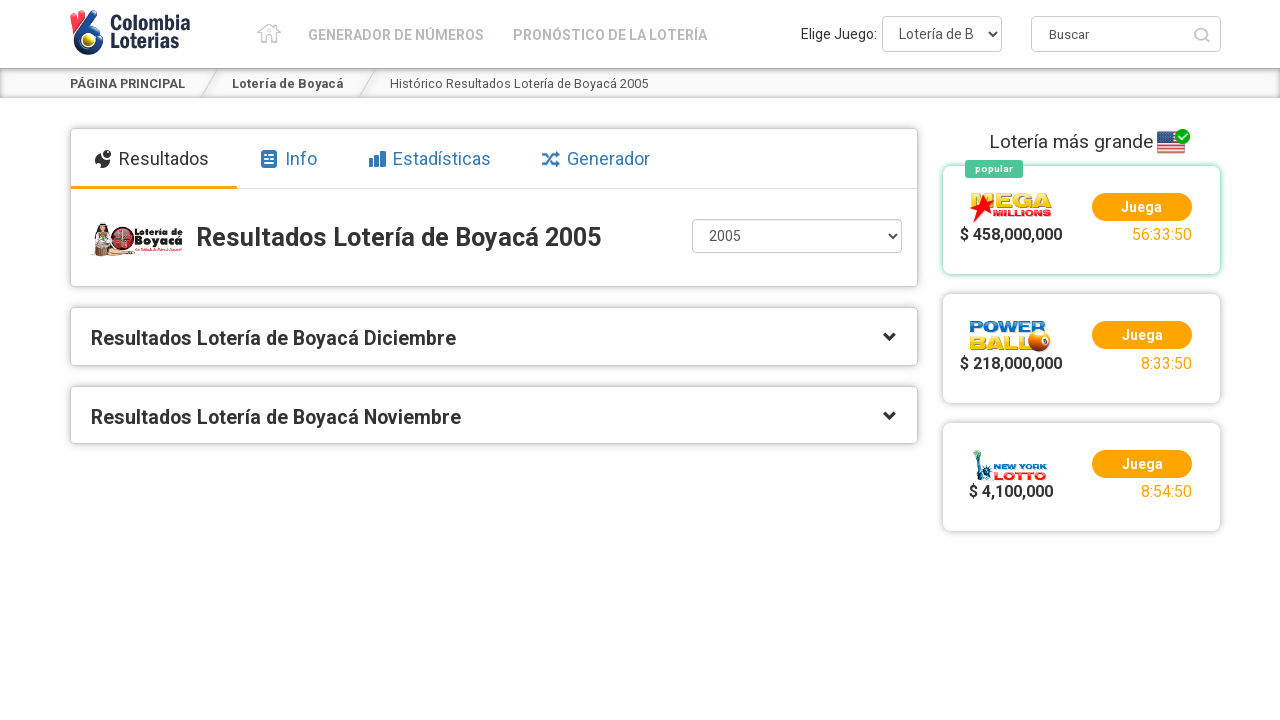